Iterates through all cells in a table on the XPath practice page, reading the text content of each cell

Starting URL: https://selectorshub.com/xpath-practice-page/

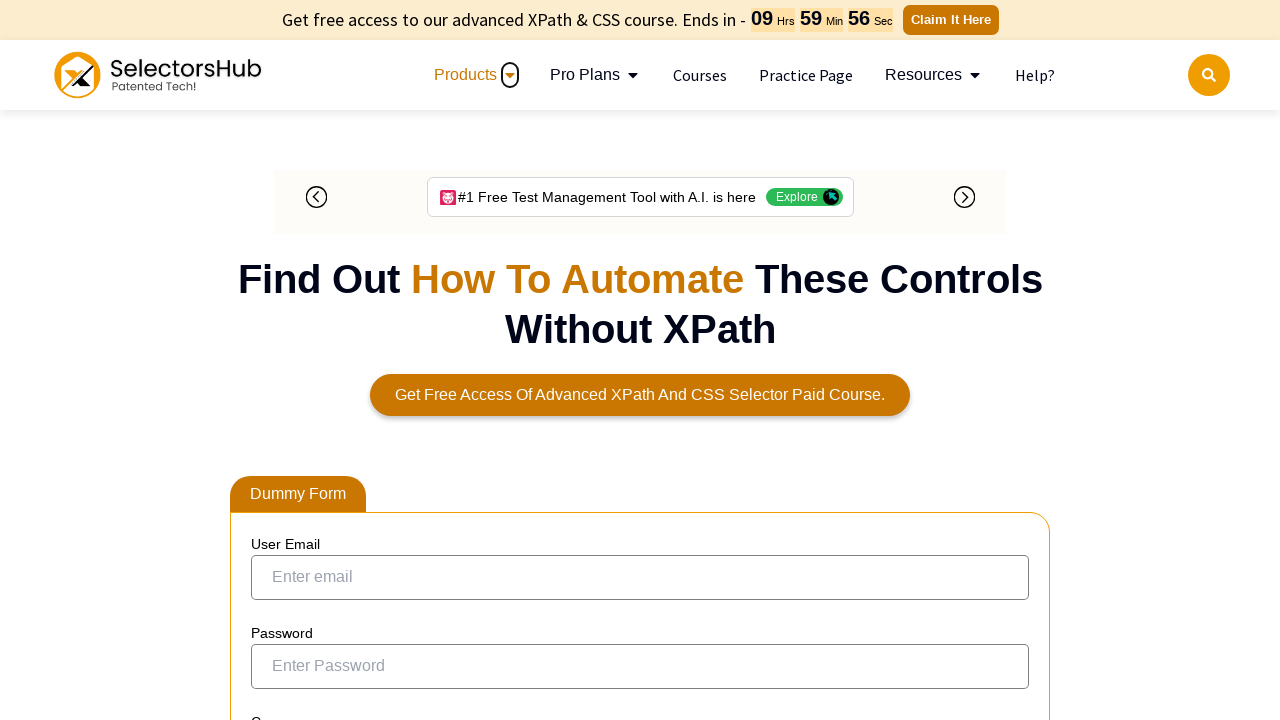

Navigated to XPath practice page
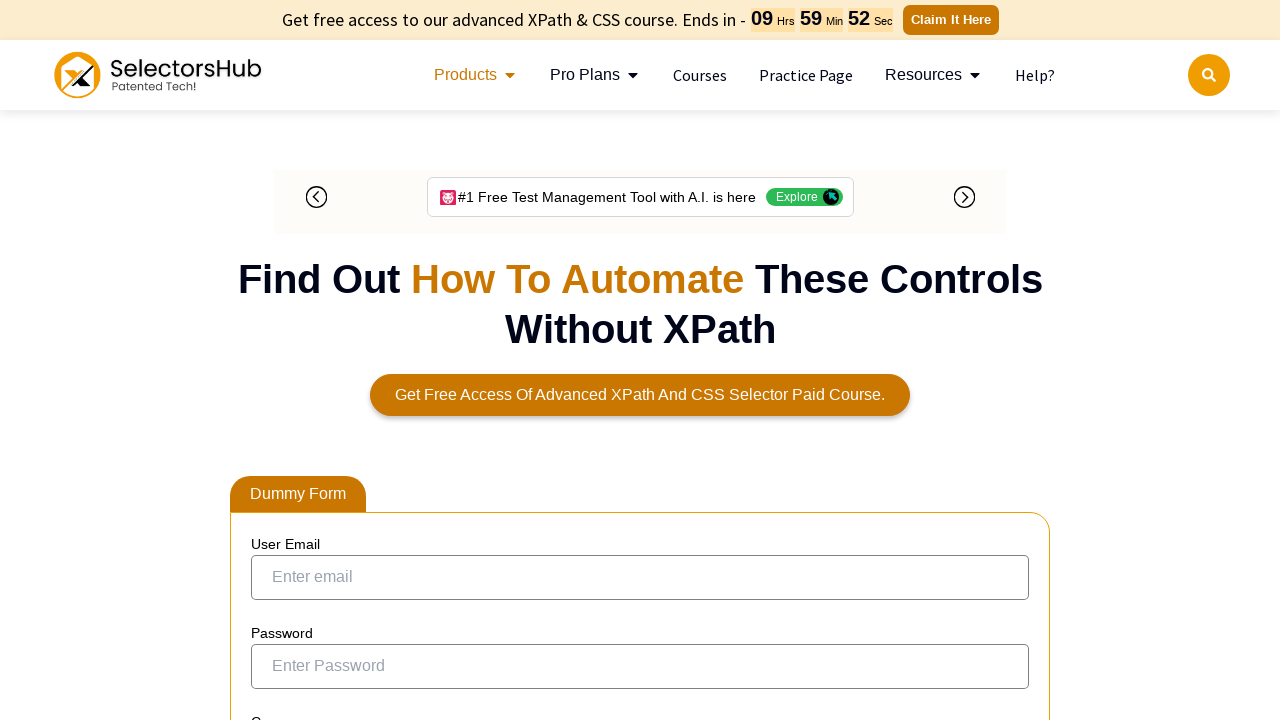

Located all table rows
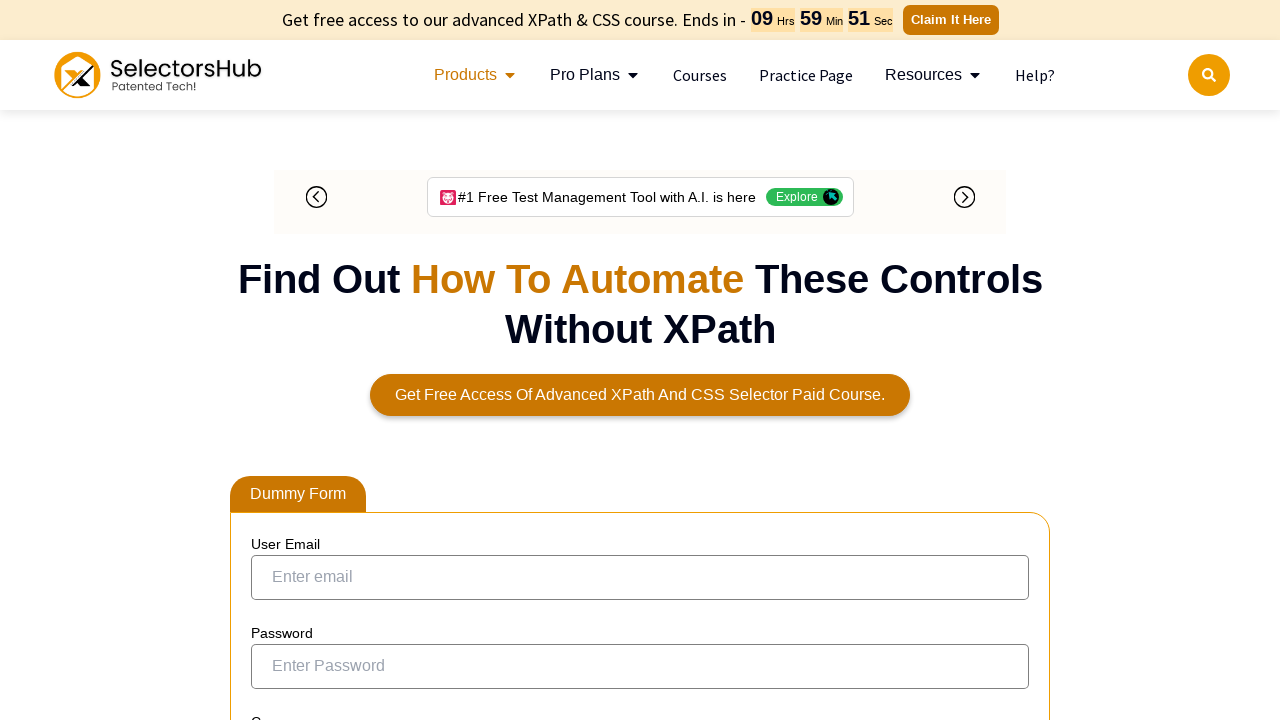

Table contains 6 rows
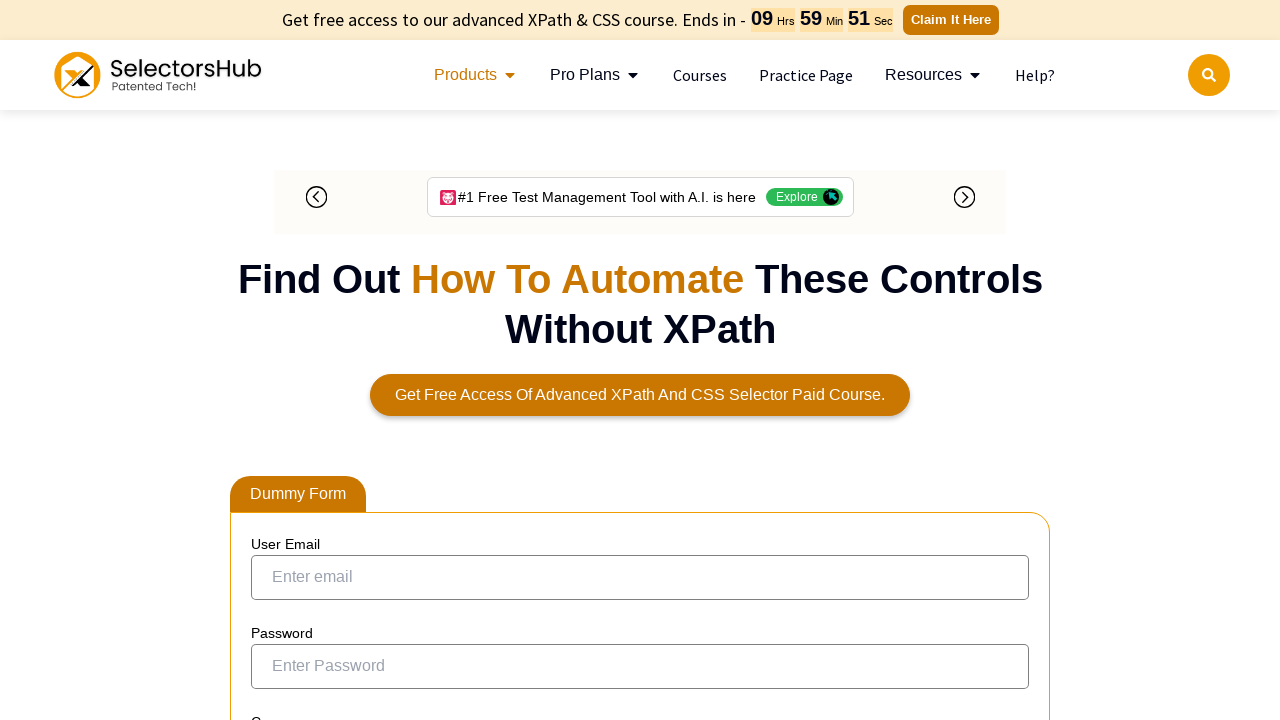

Located all columns in first row
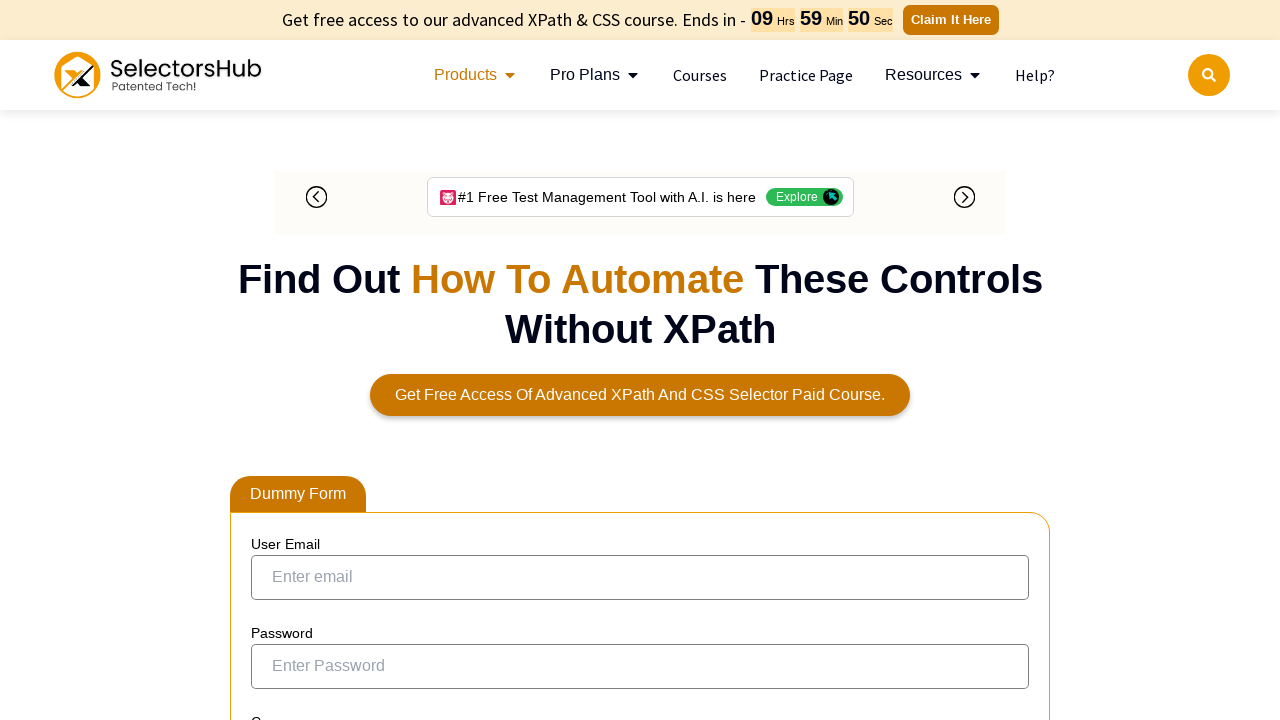

First row contains 5 columns
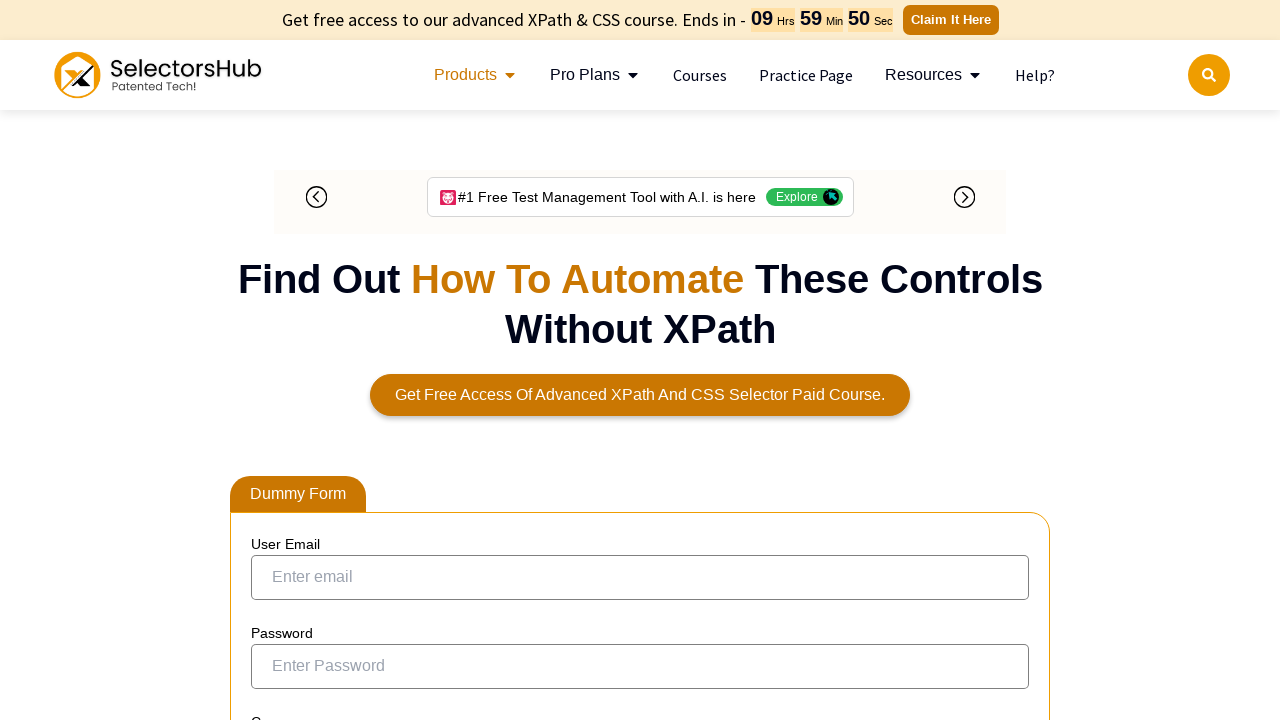

Located cell at row 1, column 1
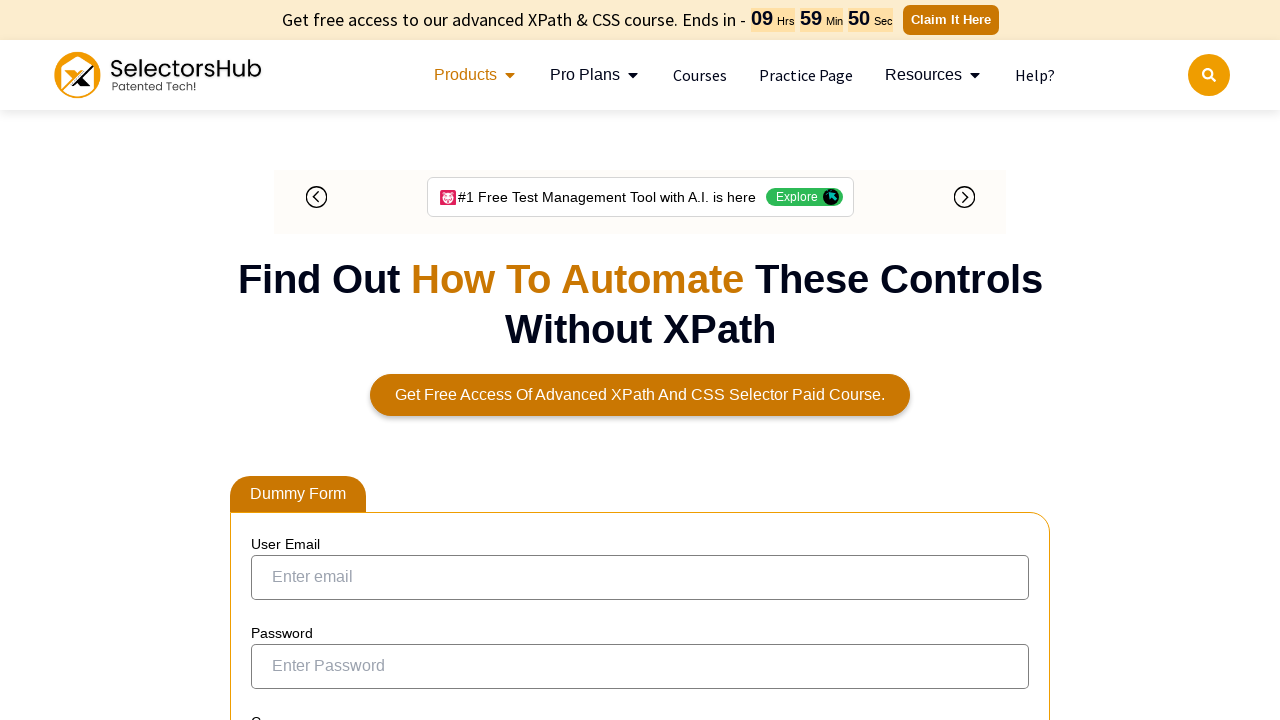

Read text from cell [1,1]: ''
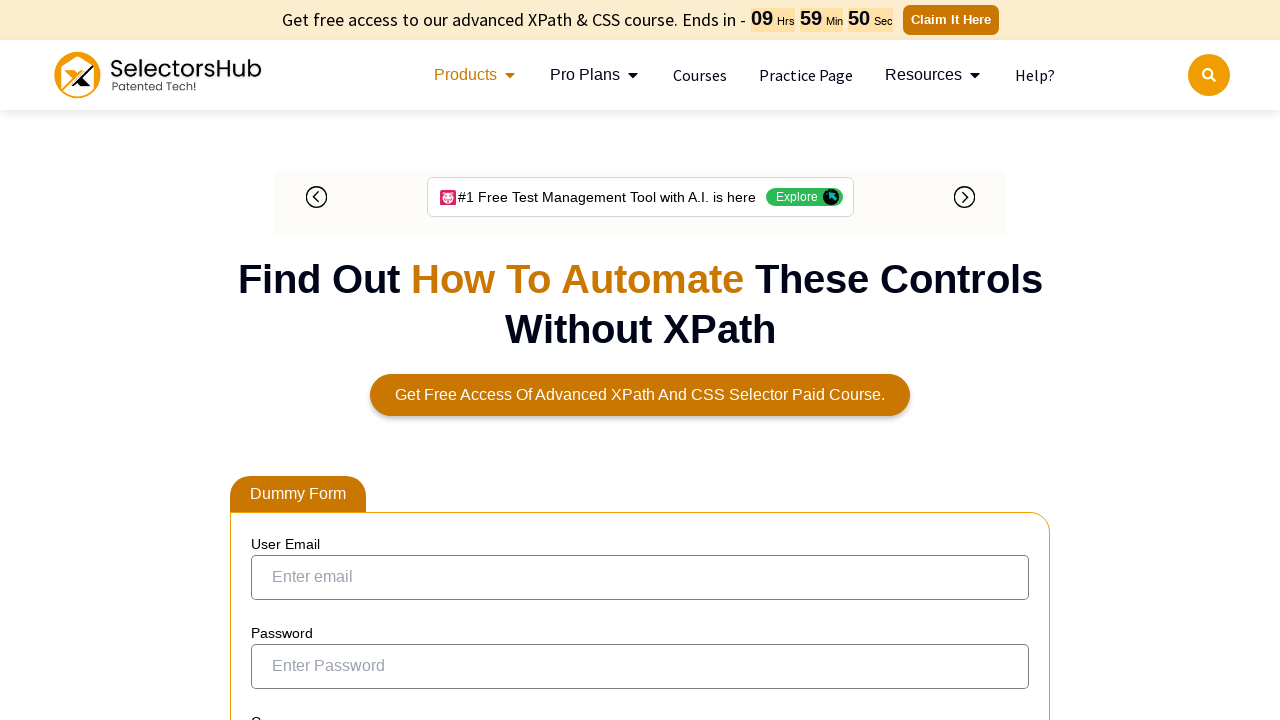

Located cell at row 1, column 2
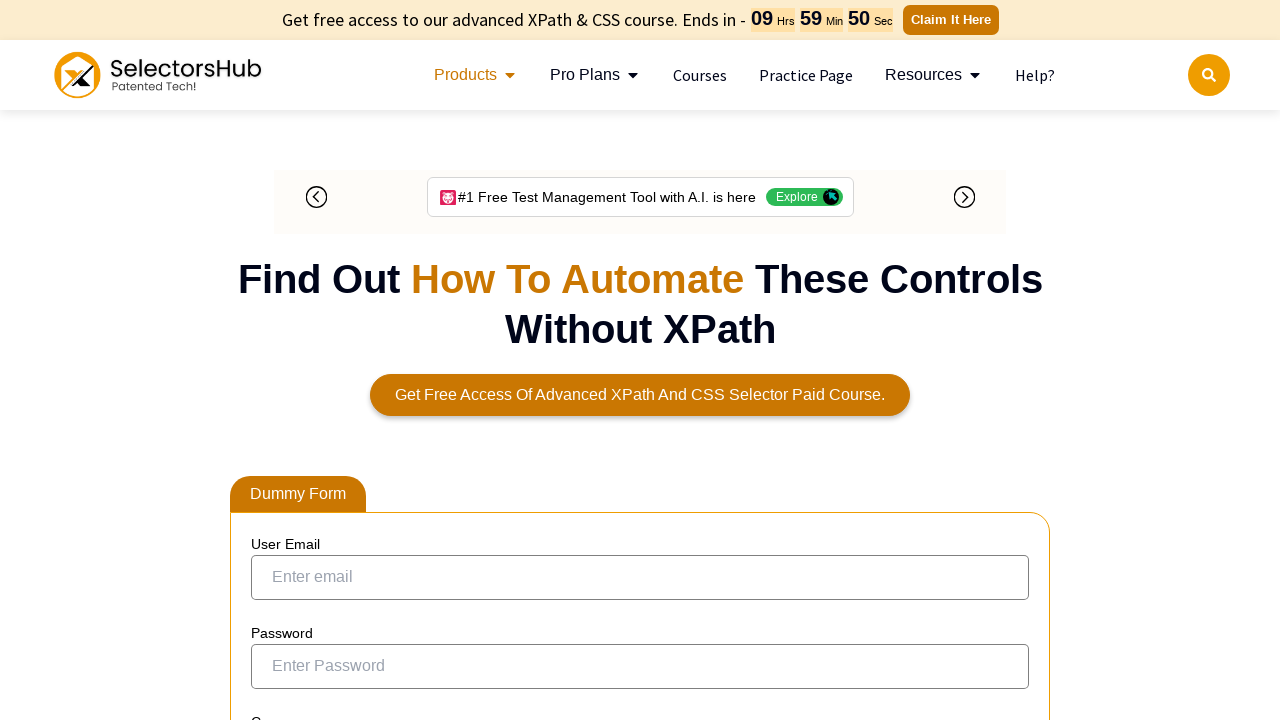

Read text from cell [1,2]: 'Garry.White'
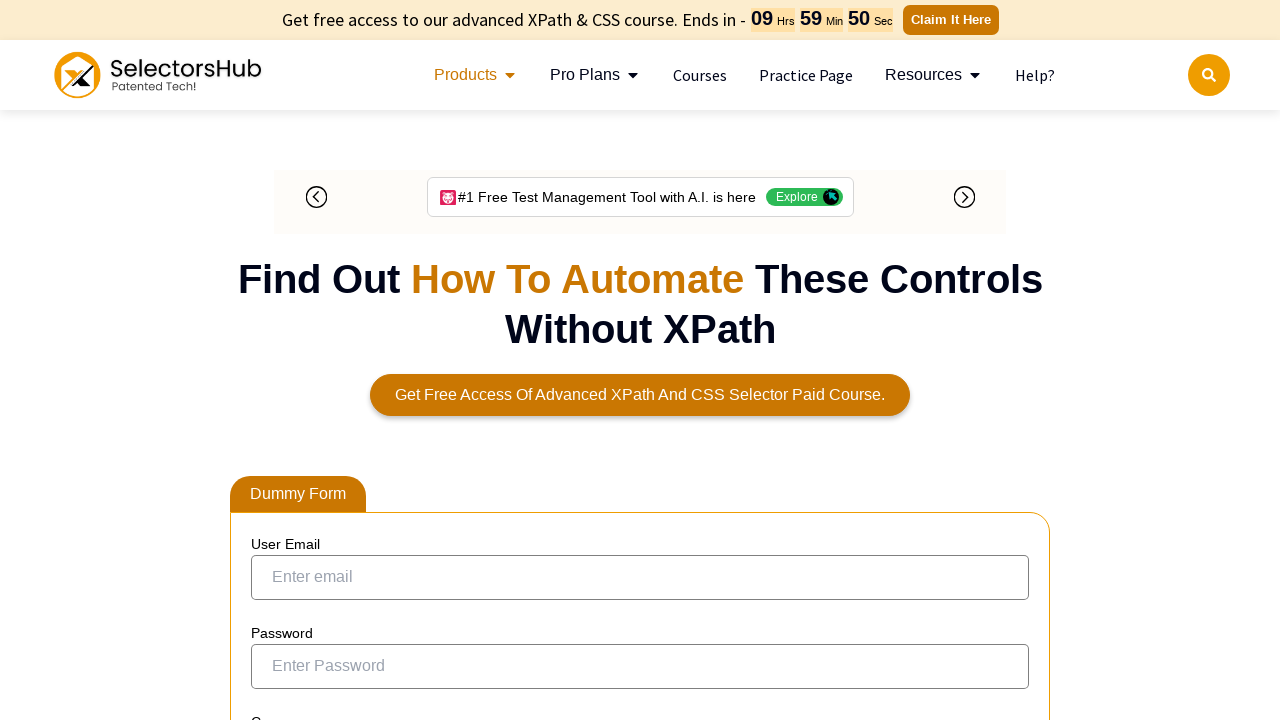

Located cell at row 1, column 3
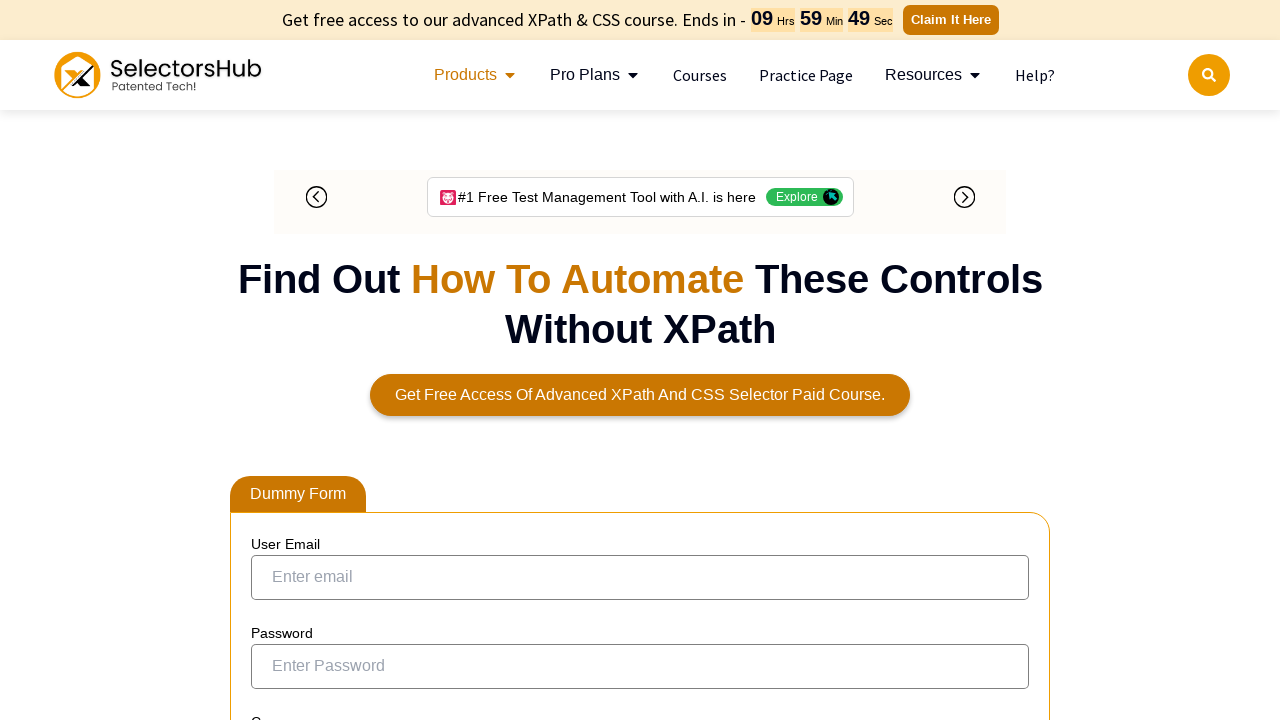

Read text from cell [1,3]: 'ESS'
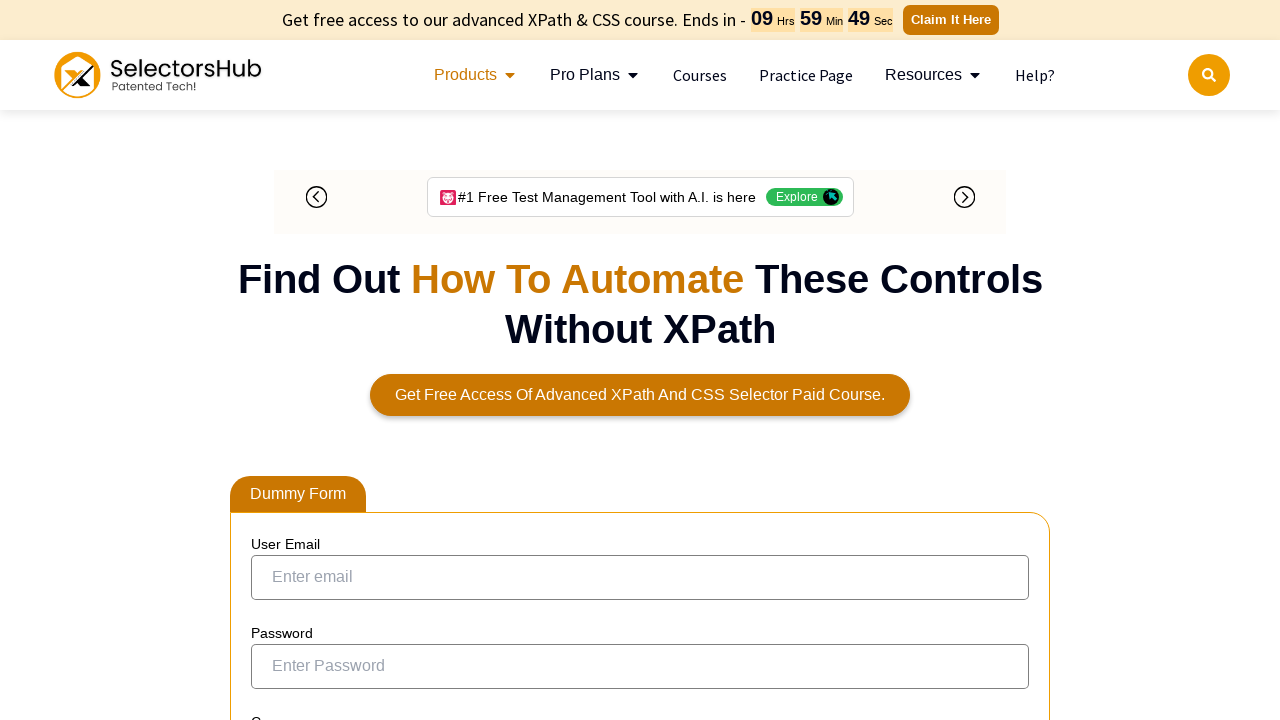

Located cell at row 1, column 4
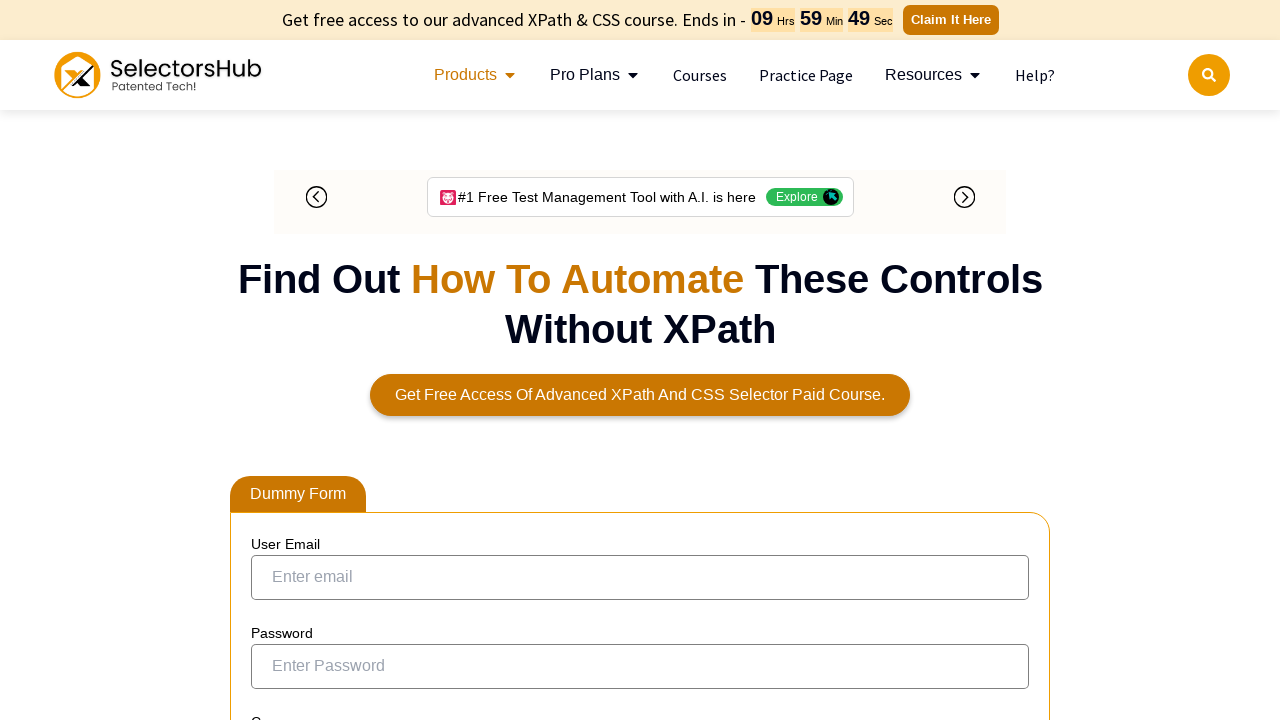

Read text from cell [1,4]: 'Garry White'
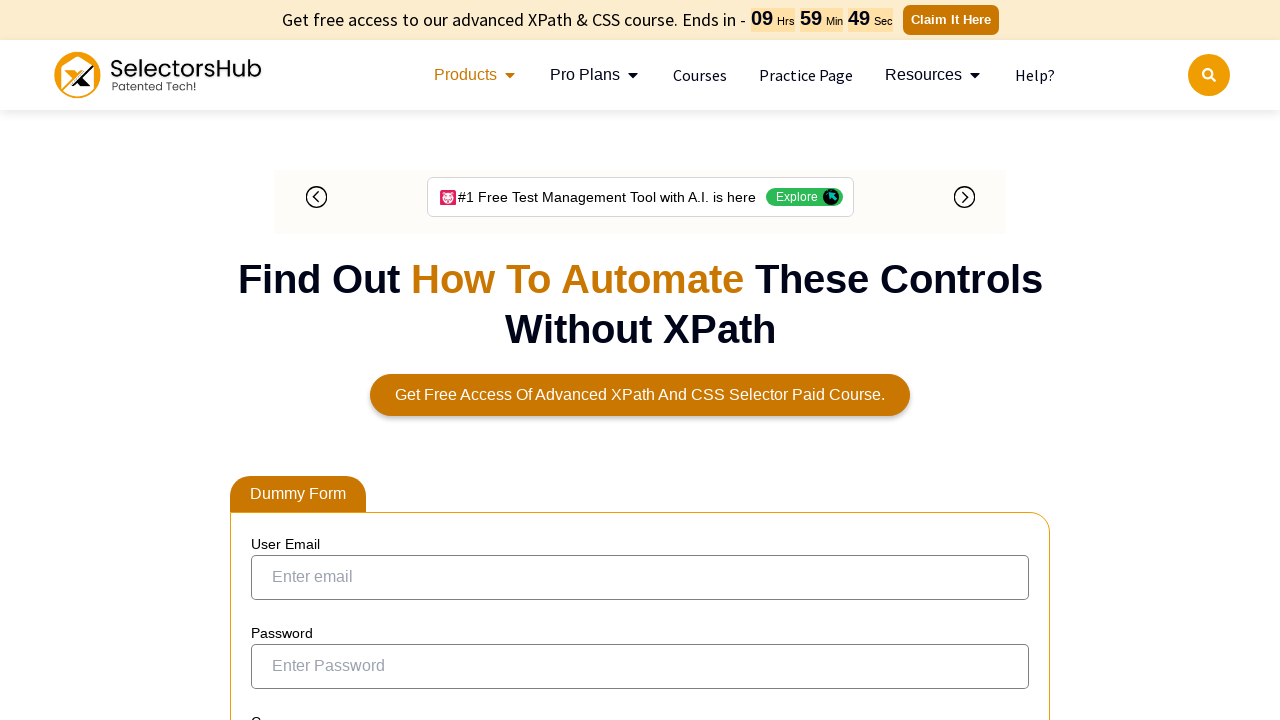

Located cell at row 1, column 5
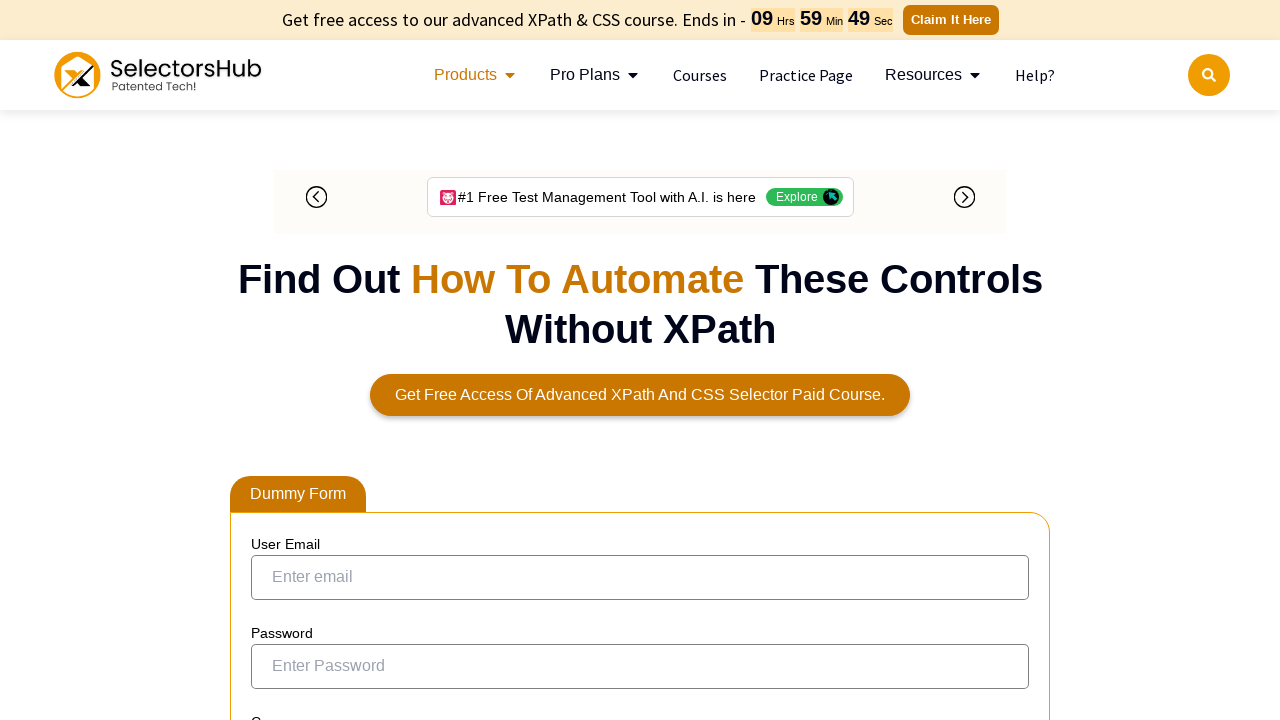

Read text from cell [1,5]: 'Enabled'
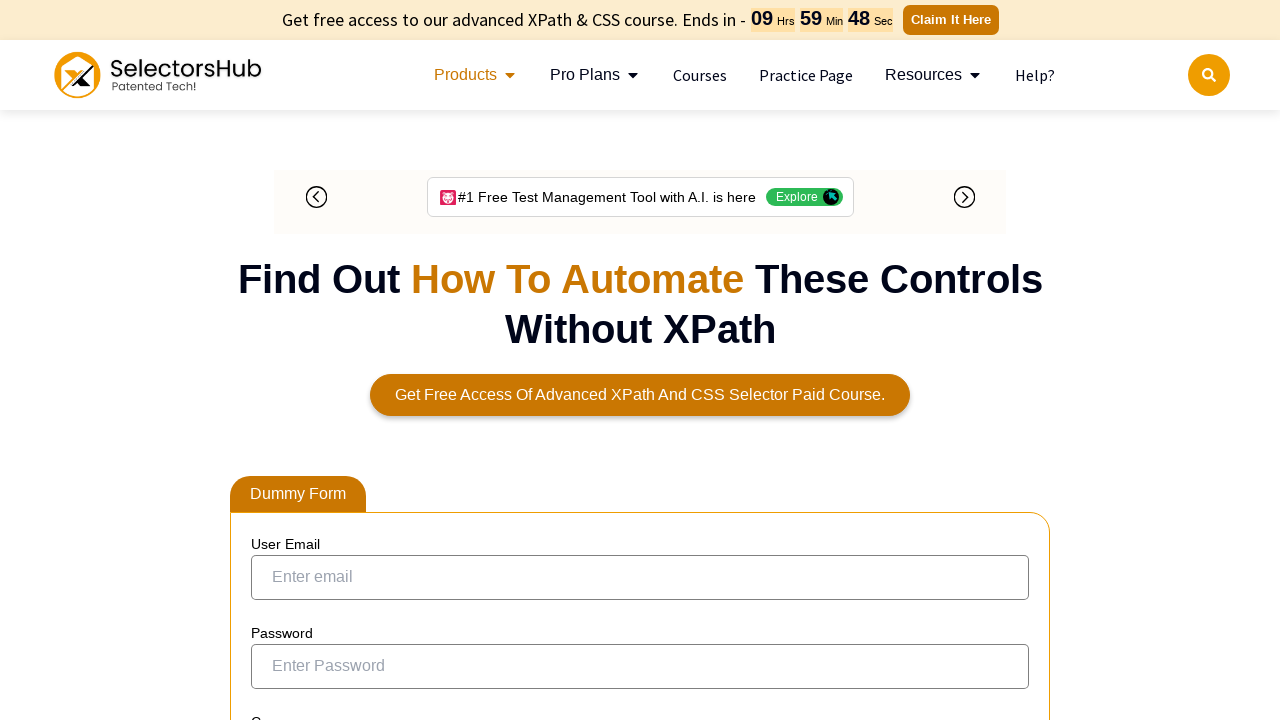

Located cell at row 2, column 1
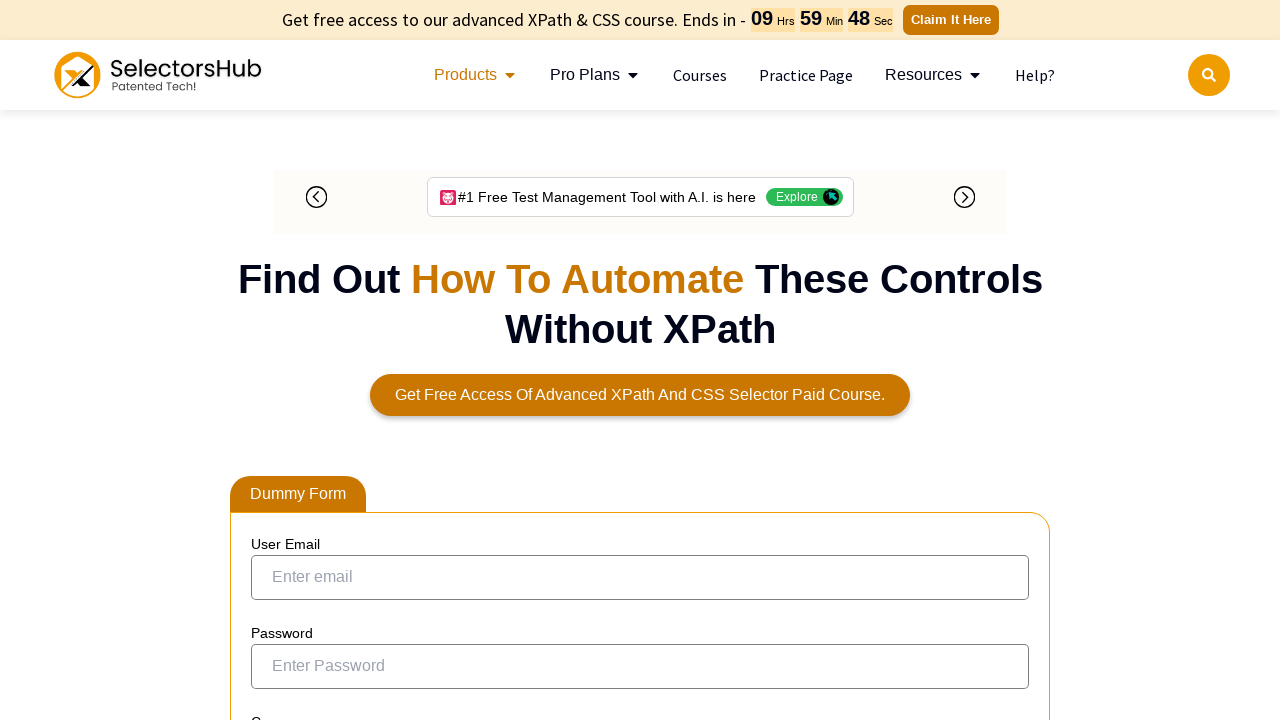

Read text from cell [2,1]: ''
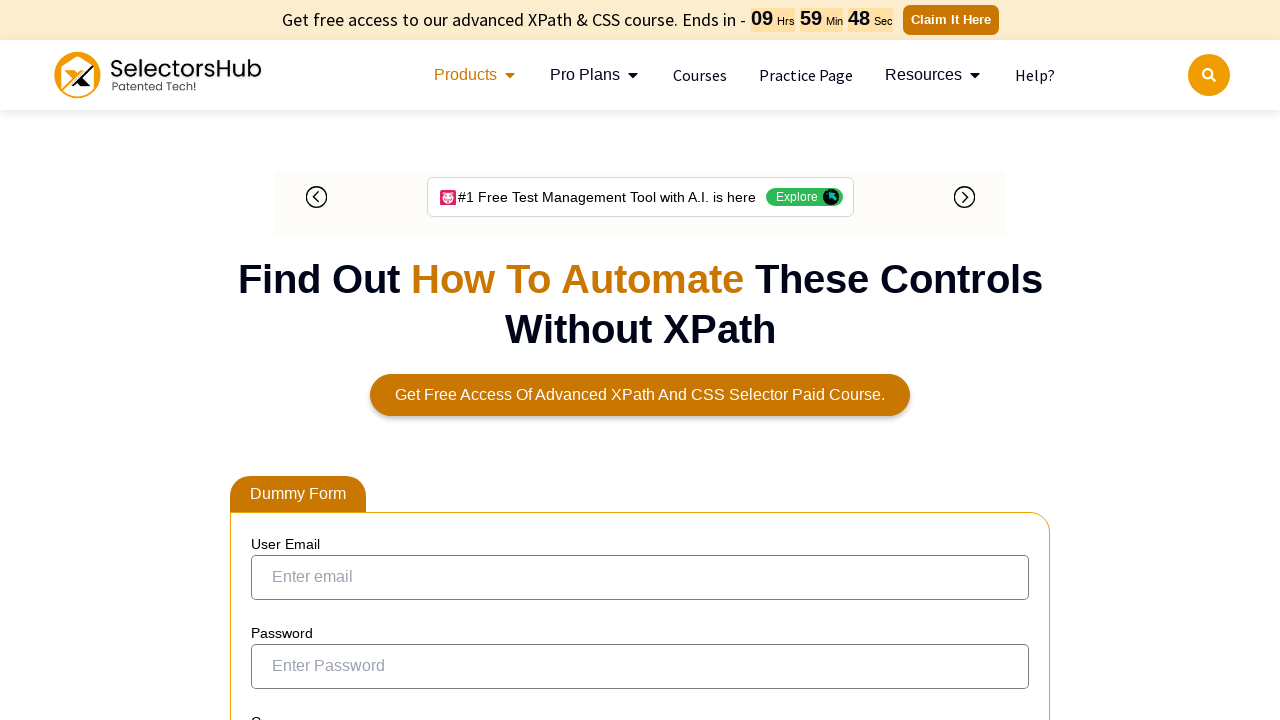

Located cell at row 2, column 2
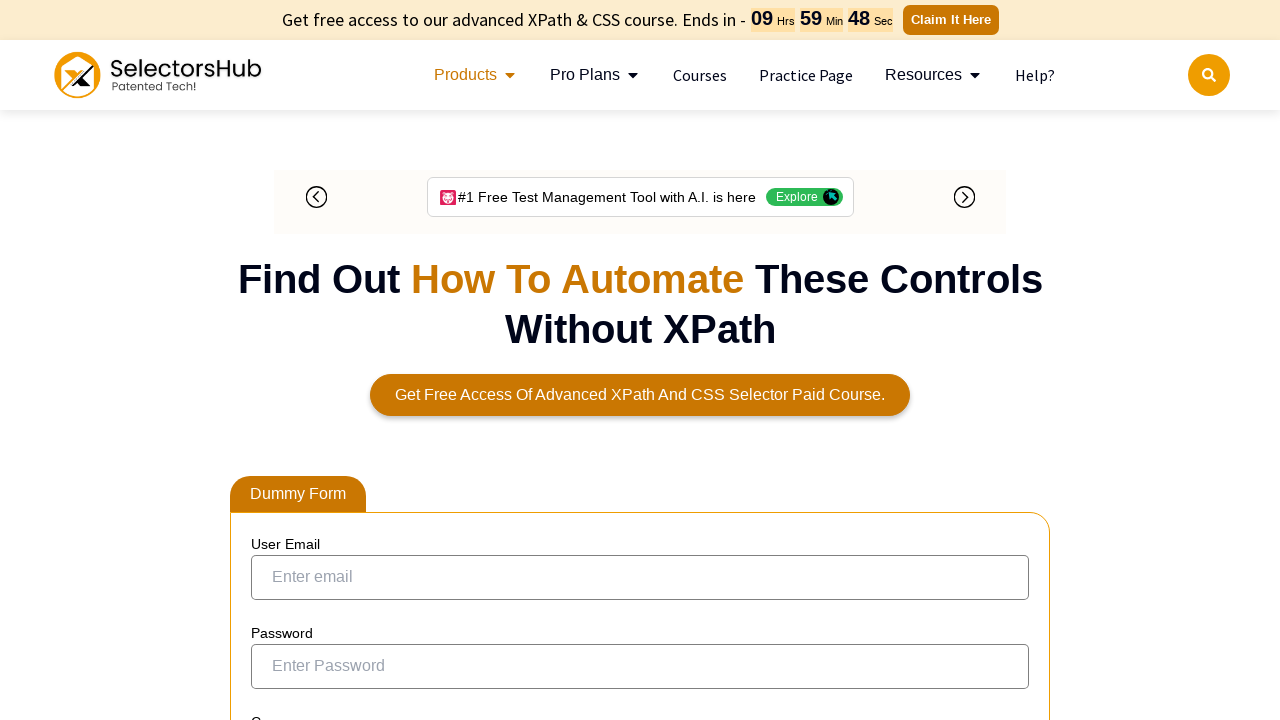

Read text from cell [2,2]: 'Jasmine.Morgan'
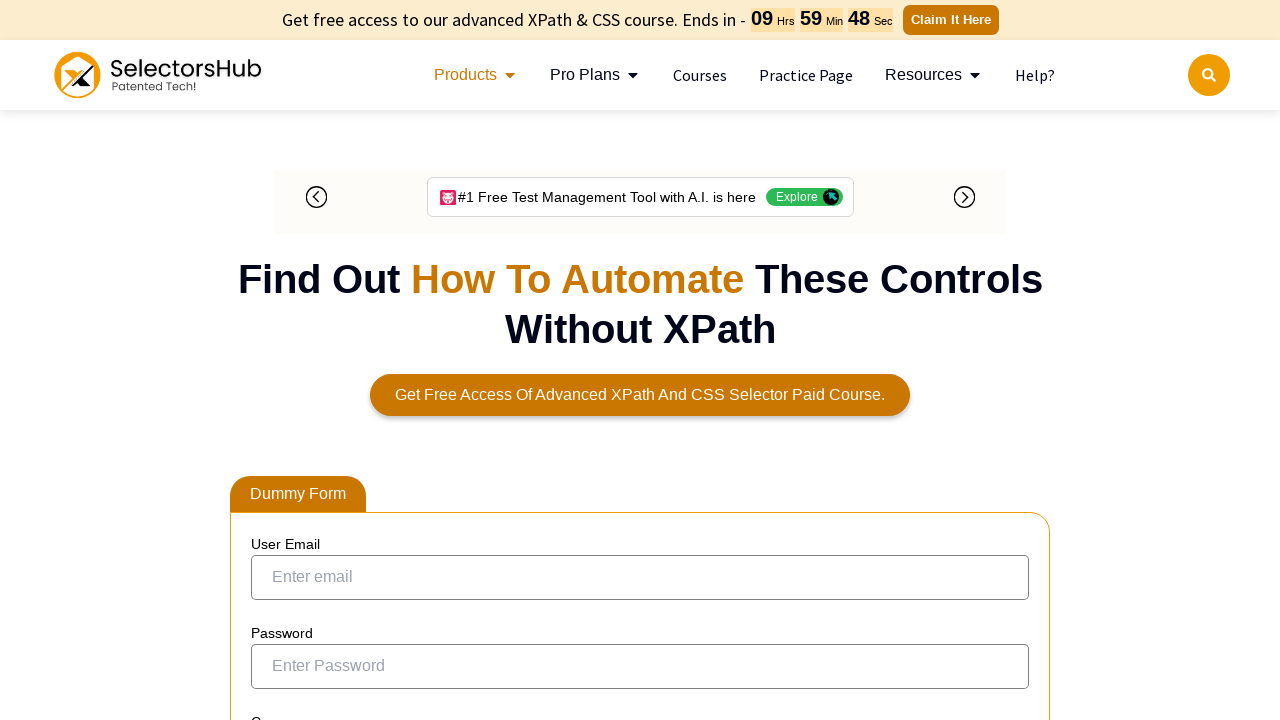

Located cell at row 2, column 3
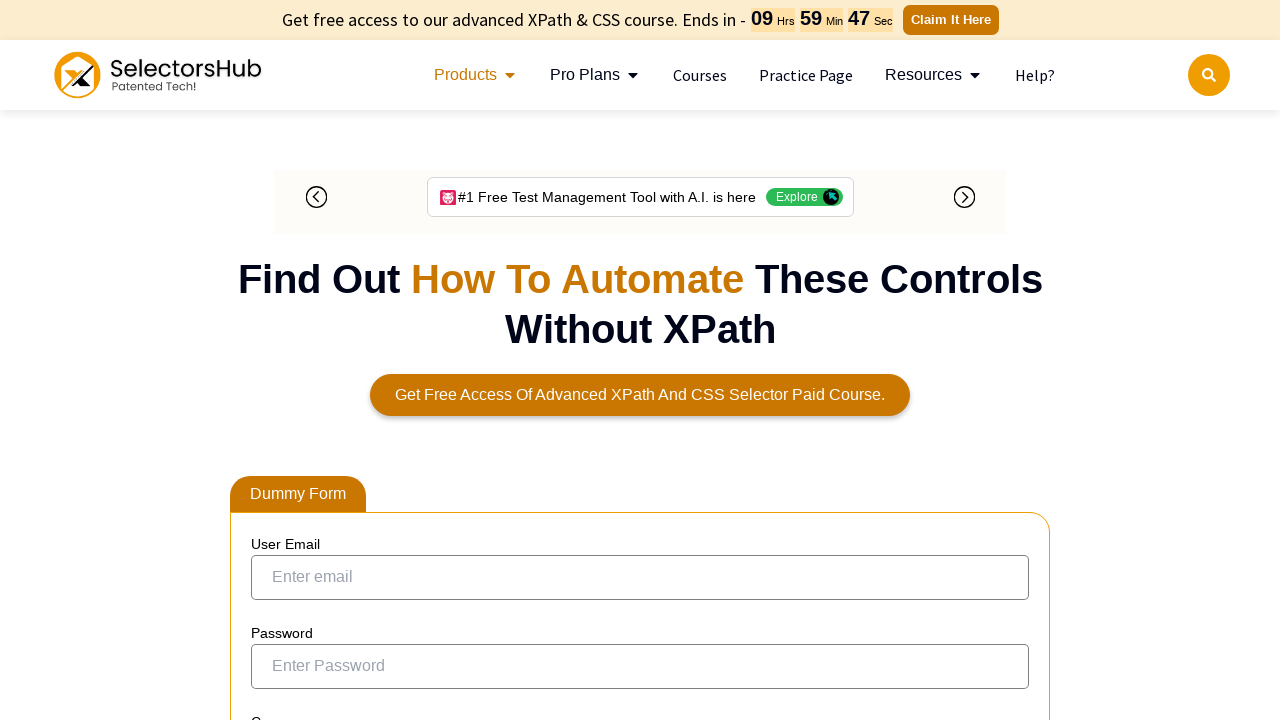

Read text from cell [2,3]: 'ESS'
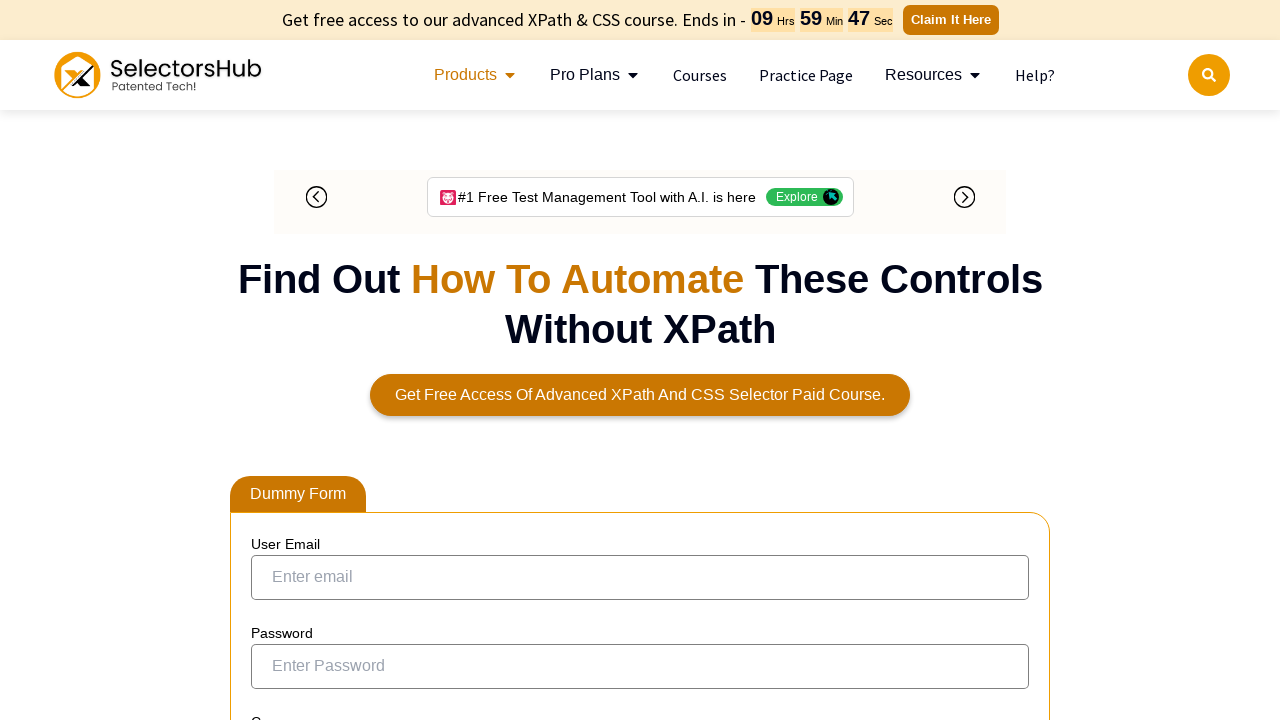

Located cell at row 2, column 4
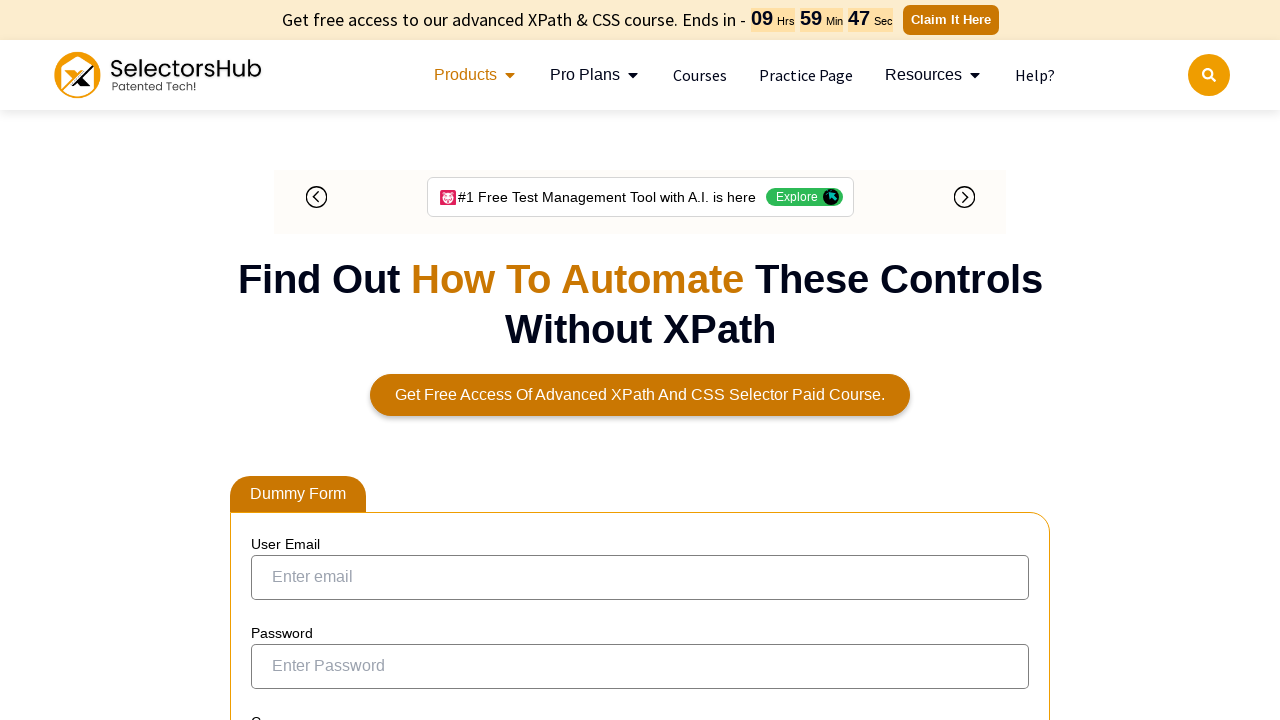

Read text from cell [2,4]: 'Jasmine Morgan'
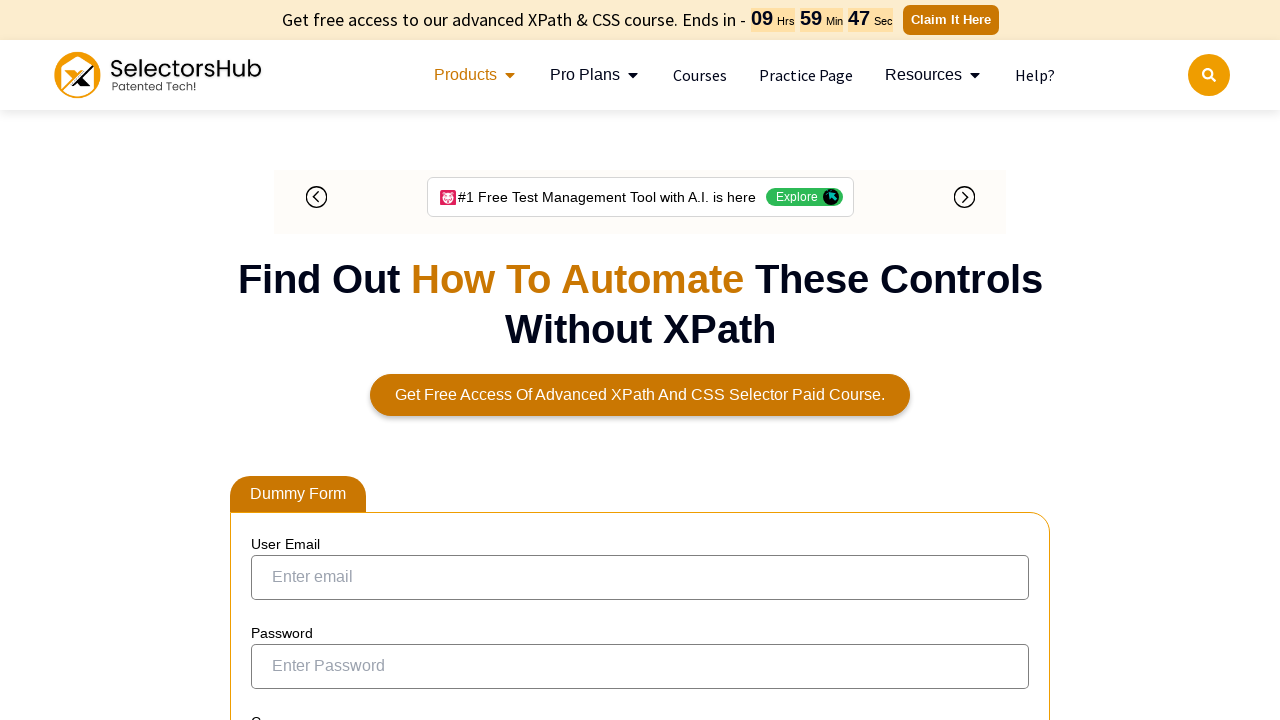

Located cell at row 2, column 5
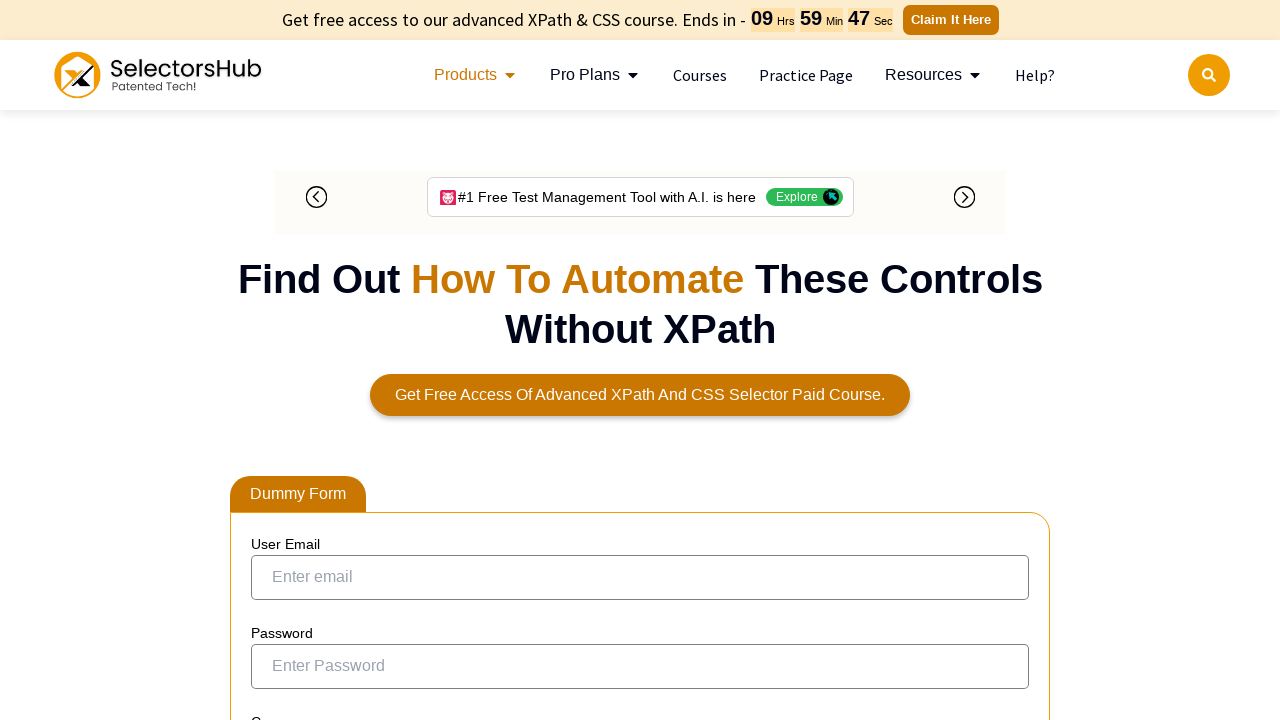

Read text from cell [2,5]: 'Enabled'
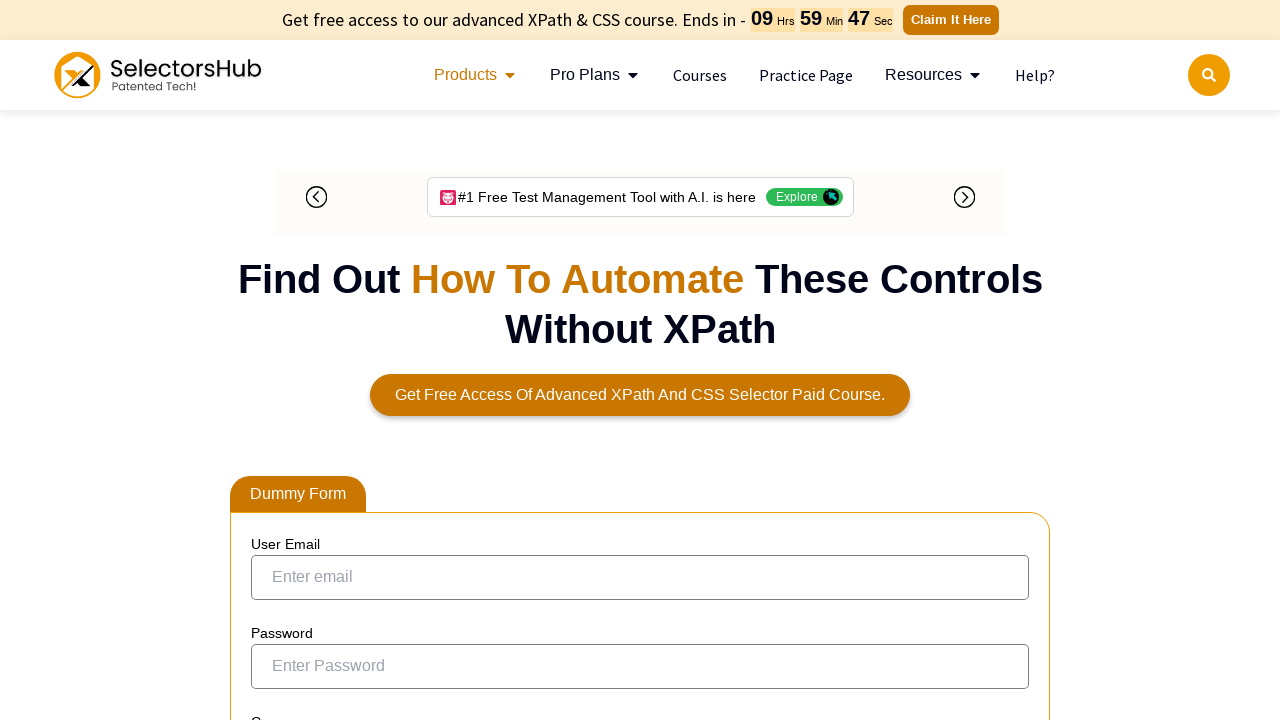

Located cell at row 3, column 1
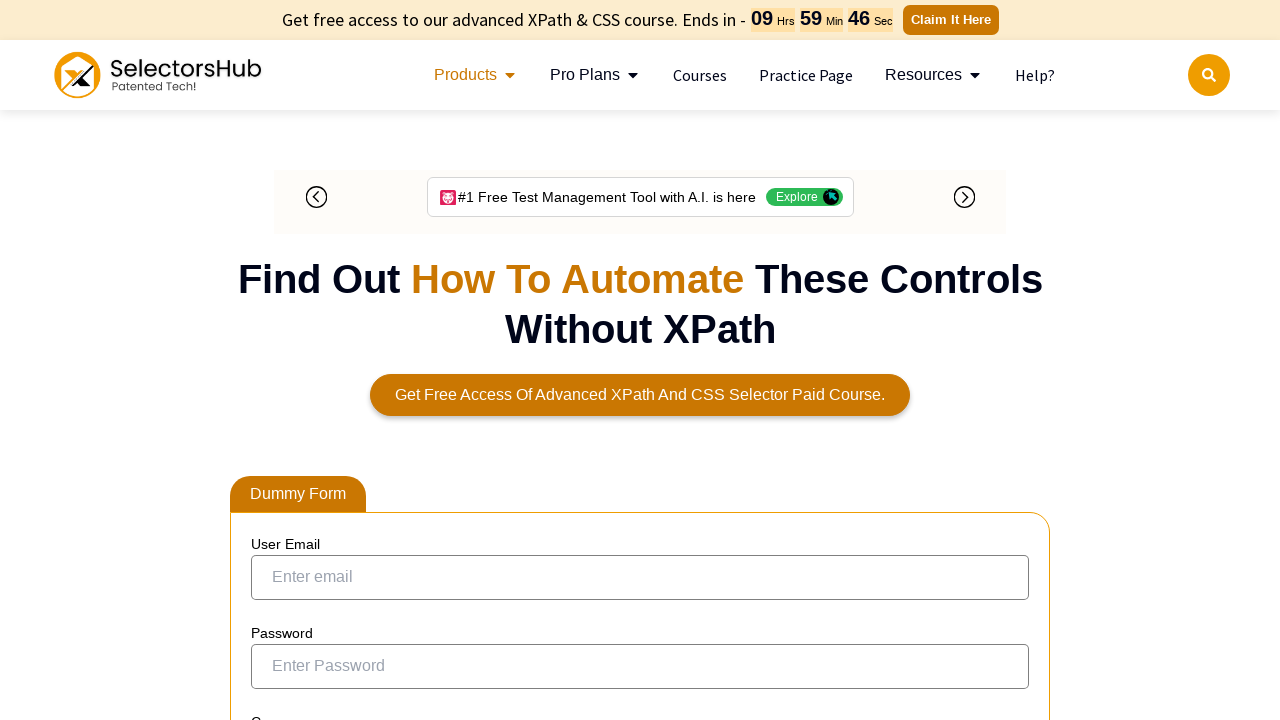

Read text from cell [3,1]: ''
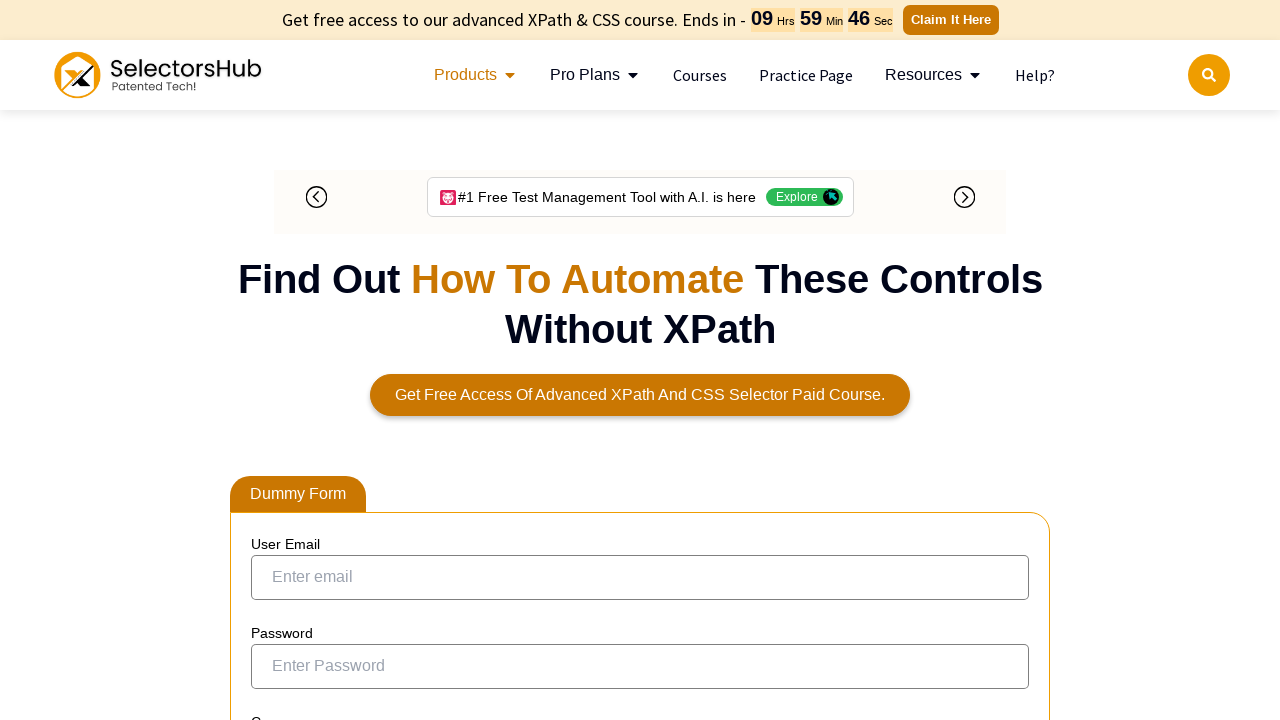

Located cell at row 3, column 2
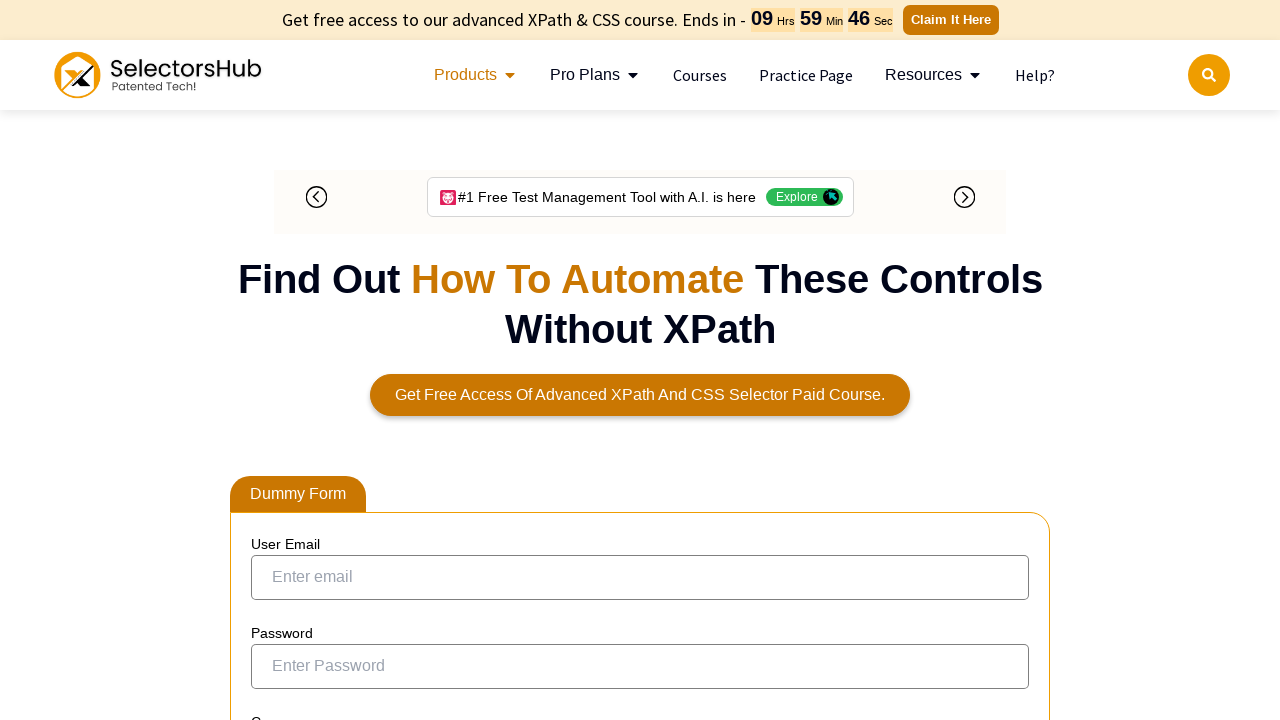

Read text from cell [3,2]: 'Joe.Root'
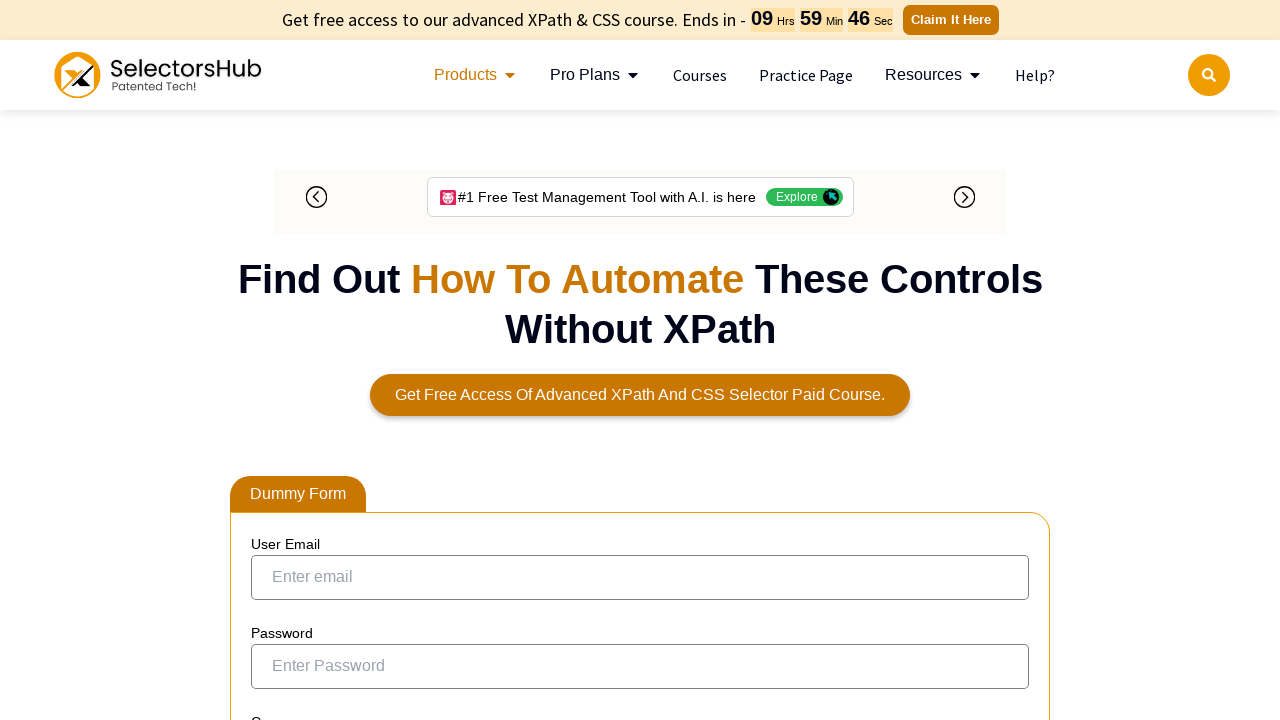

Located cell at row 3, column 3
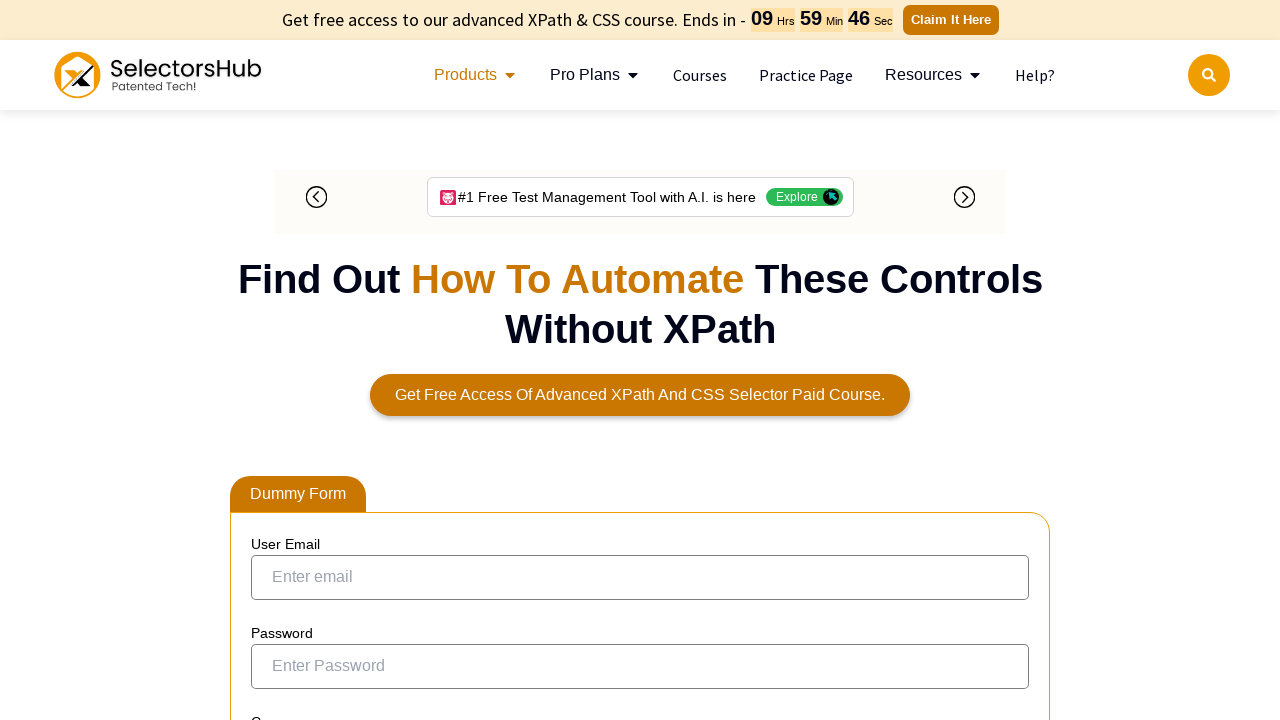

Read text from cell [3,3]: 'ESS'
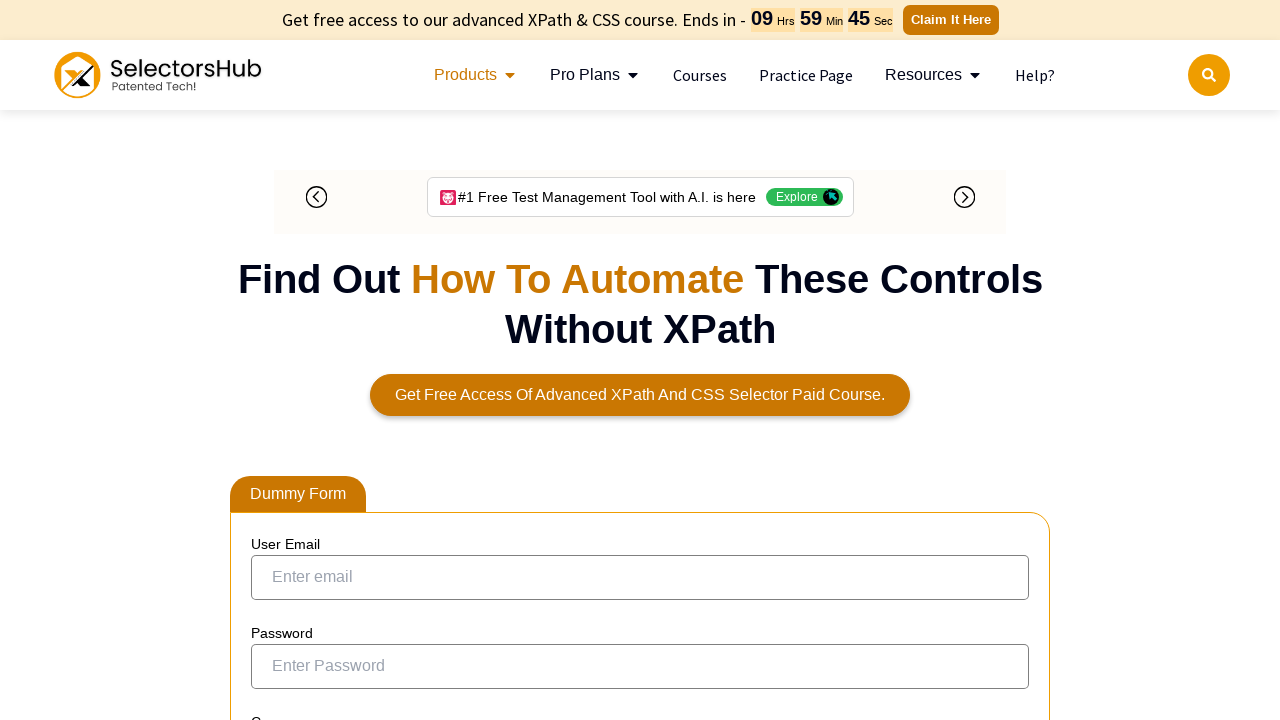

Located cell at row 3, column 4
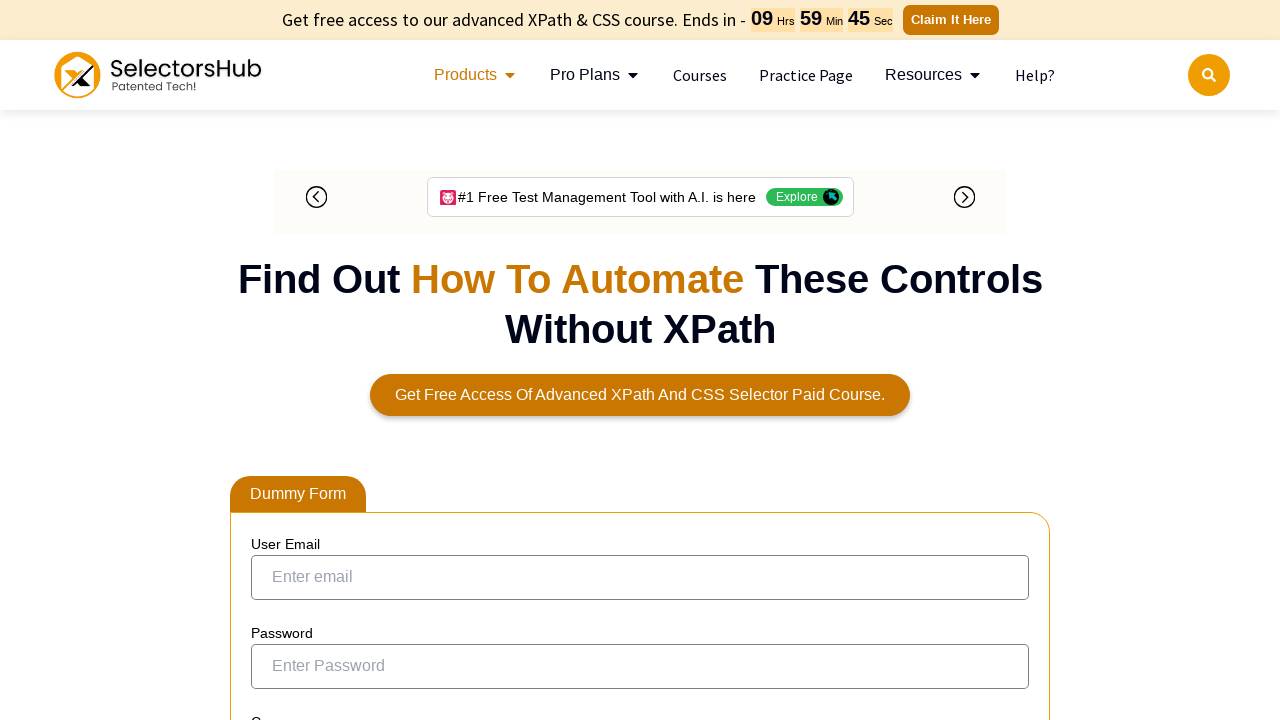

Read text from cell [3,4]: 'Joe Root'
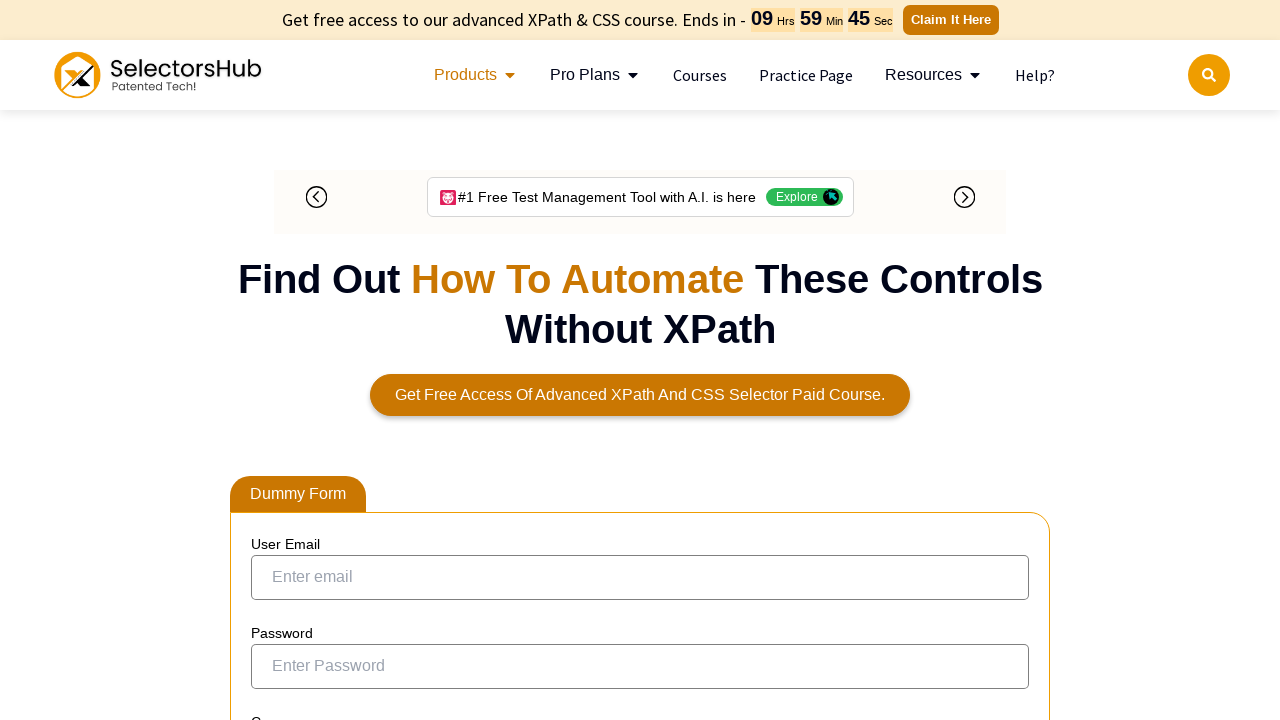

Located cell at row 3, column 5
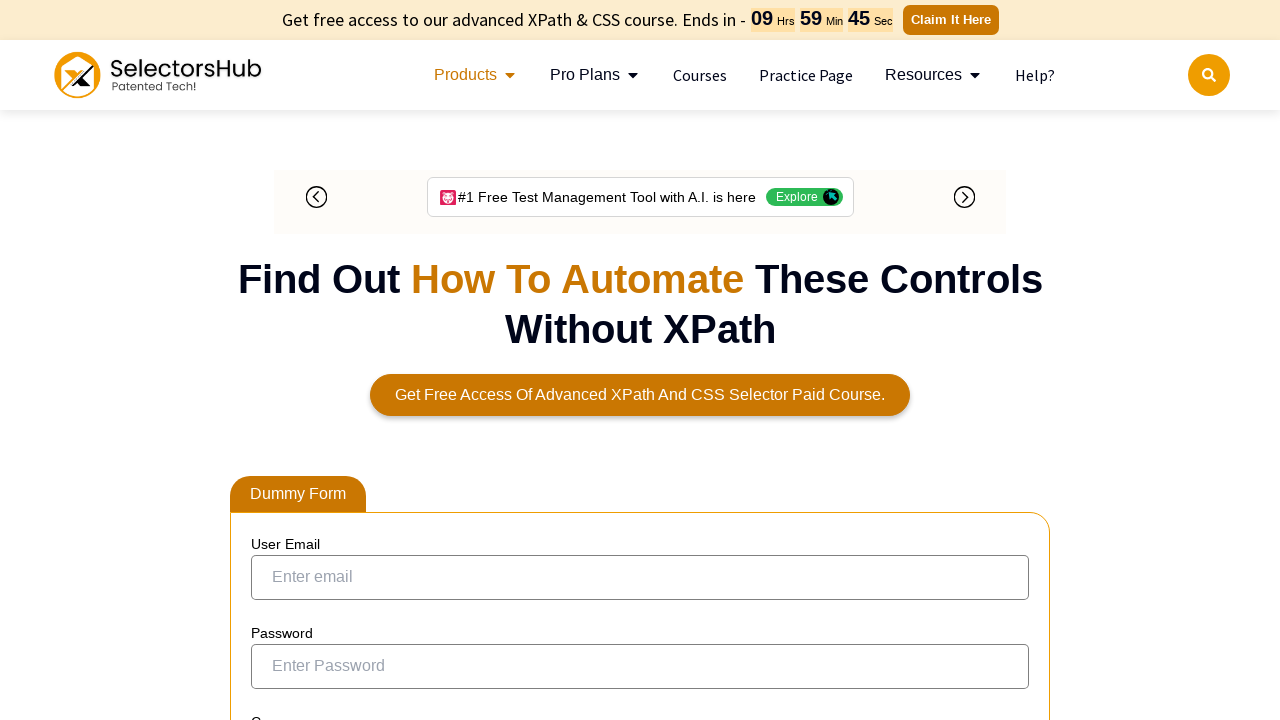

Read text from cell [3,5]: 'Enabled'
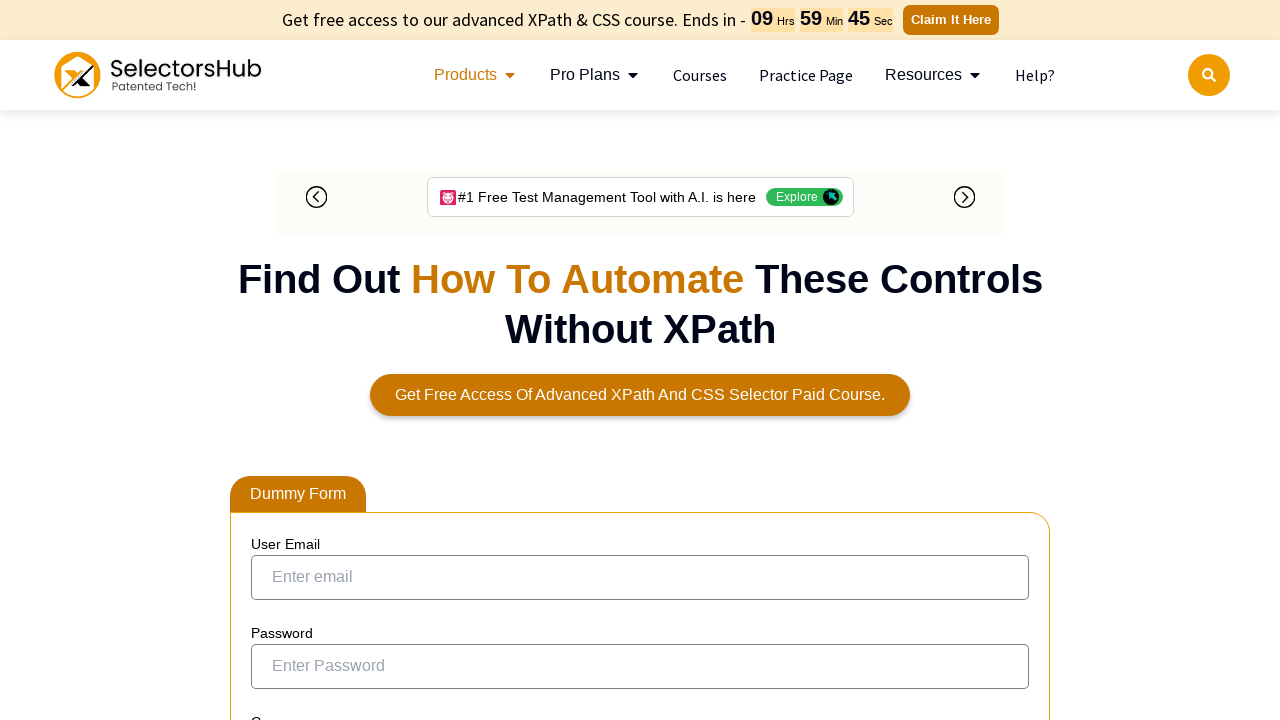

Located cell at row 4, column 1
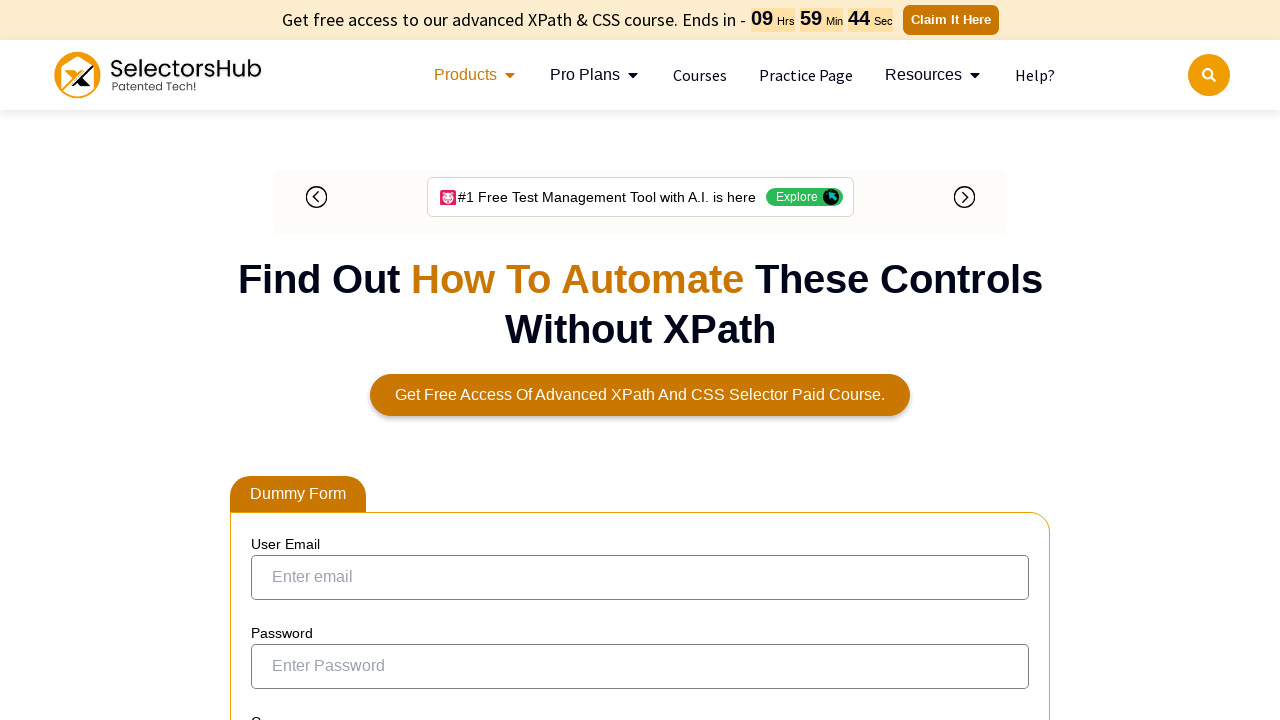

Read text from cell [4,1]: ''
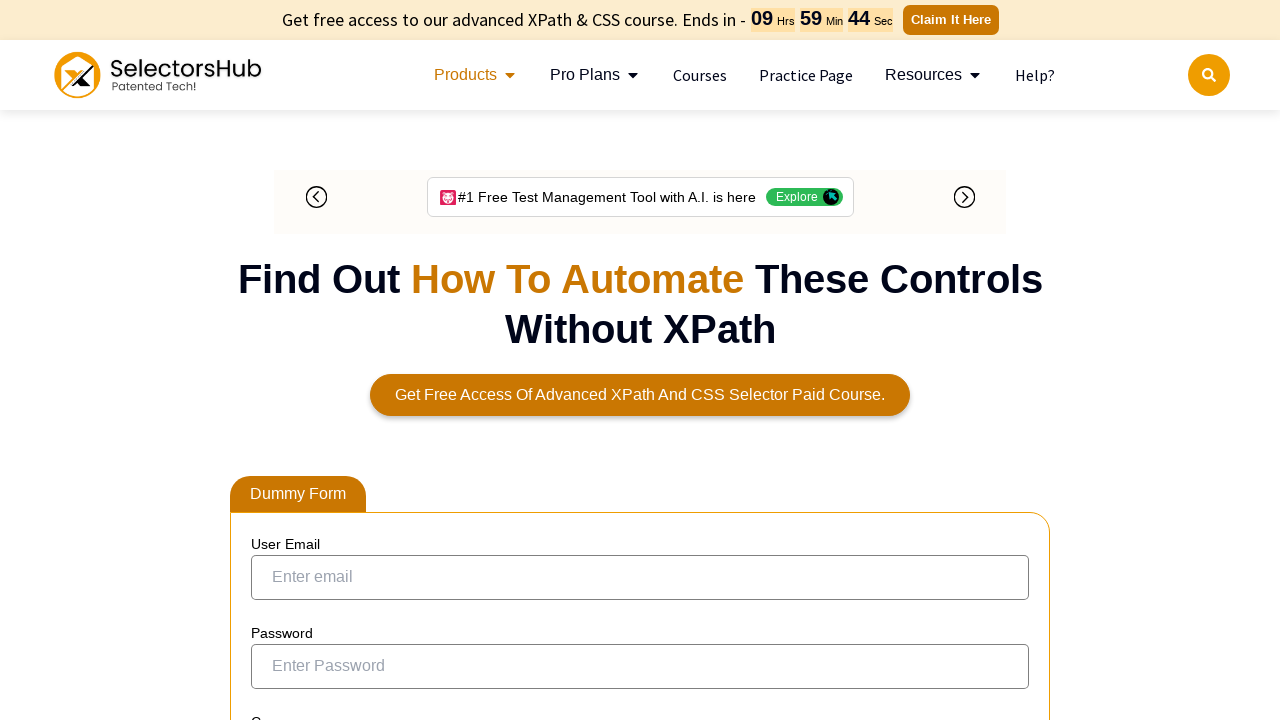

Located cell at row 4, column 2
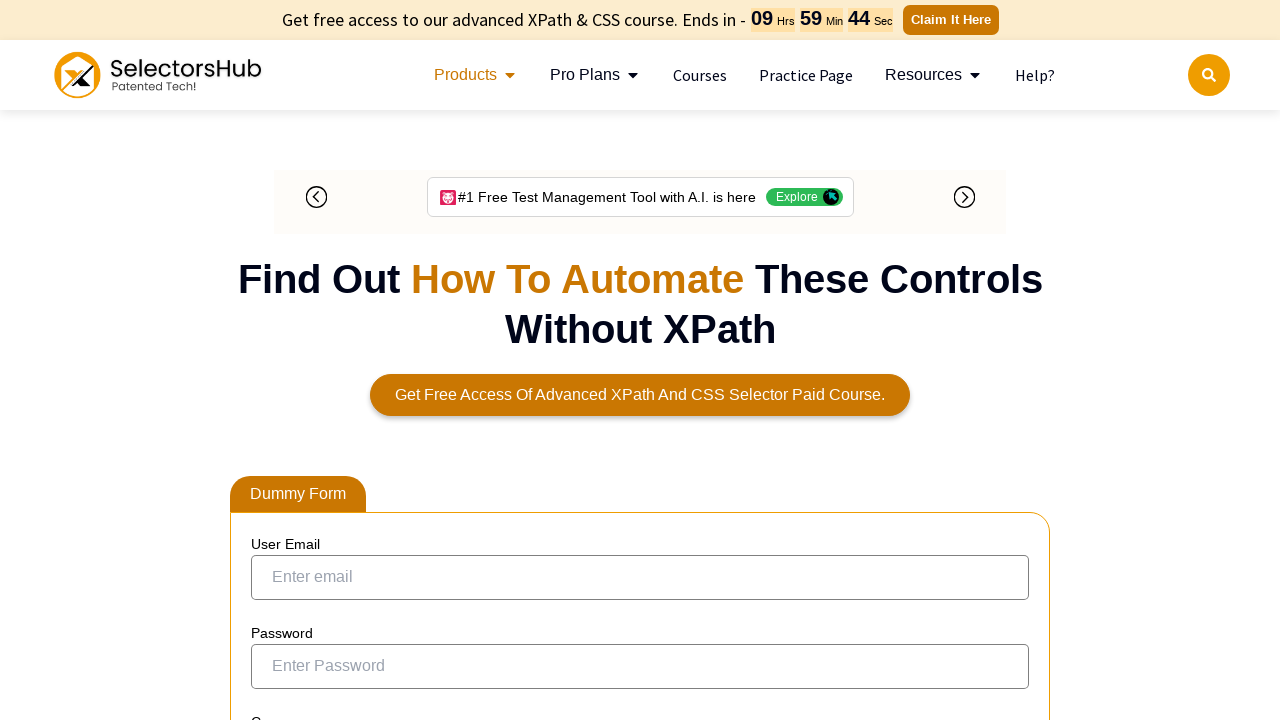

Read text from cell [4,2]: 'John.Smith'
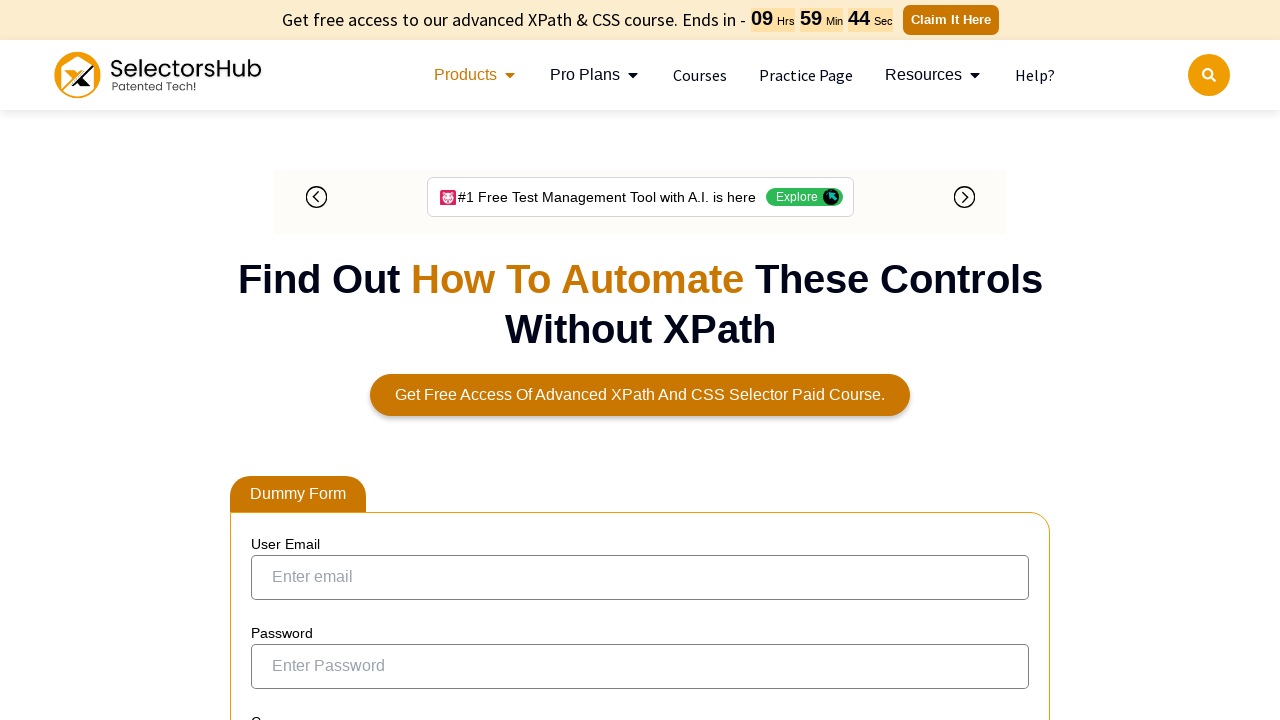

Located cell at row 4, column 3
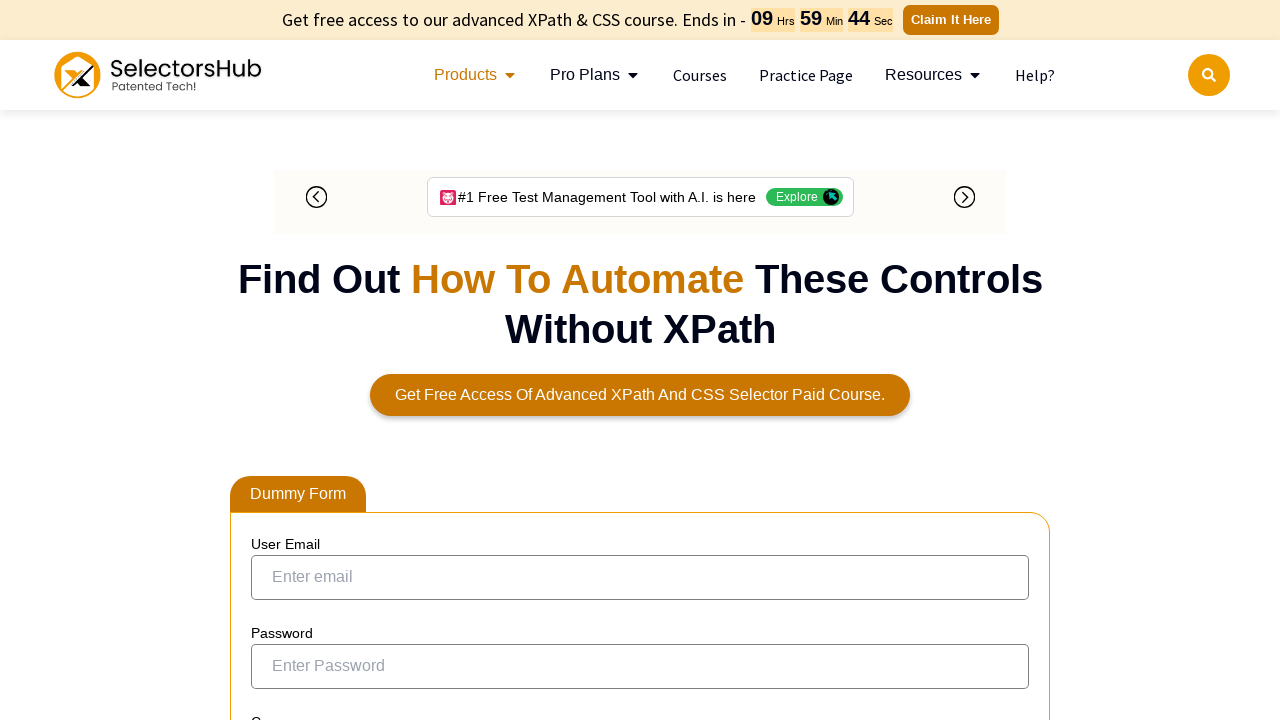

Read text from cell [4,3]: 'Admin'
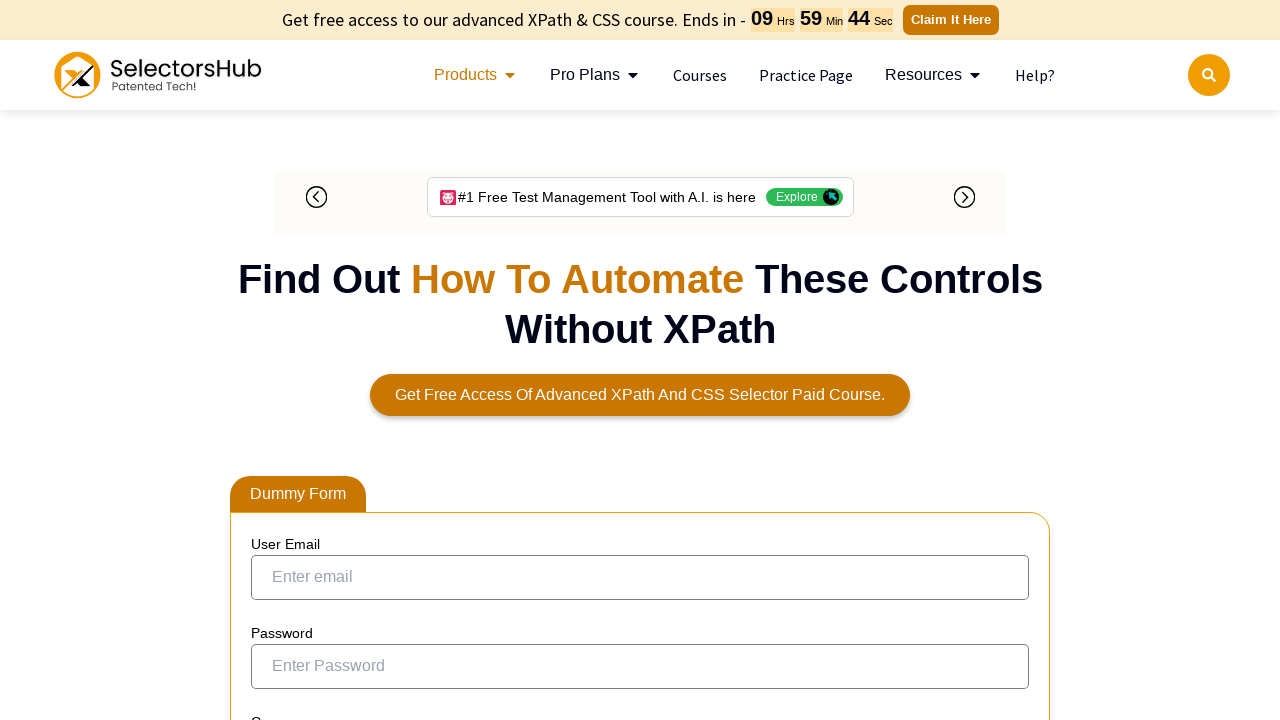

Located cell at row 4, column 4
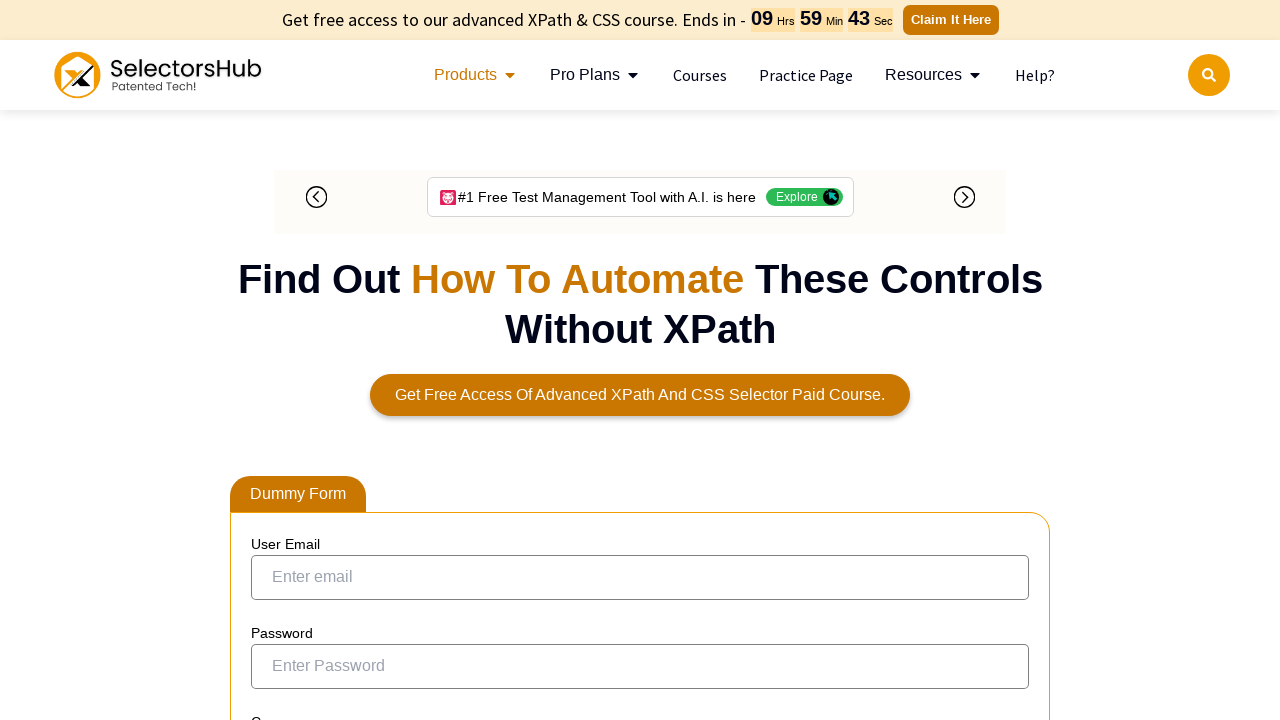

Read text from cell [4,4]: 'John Smith'
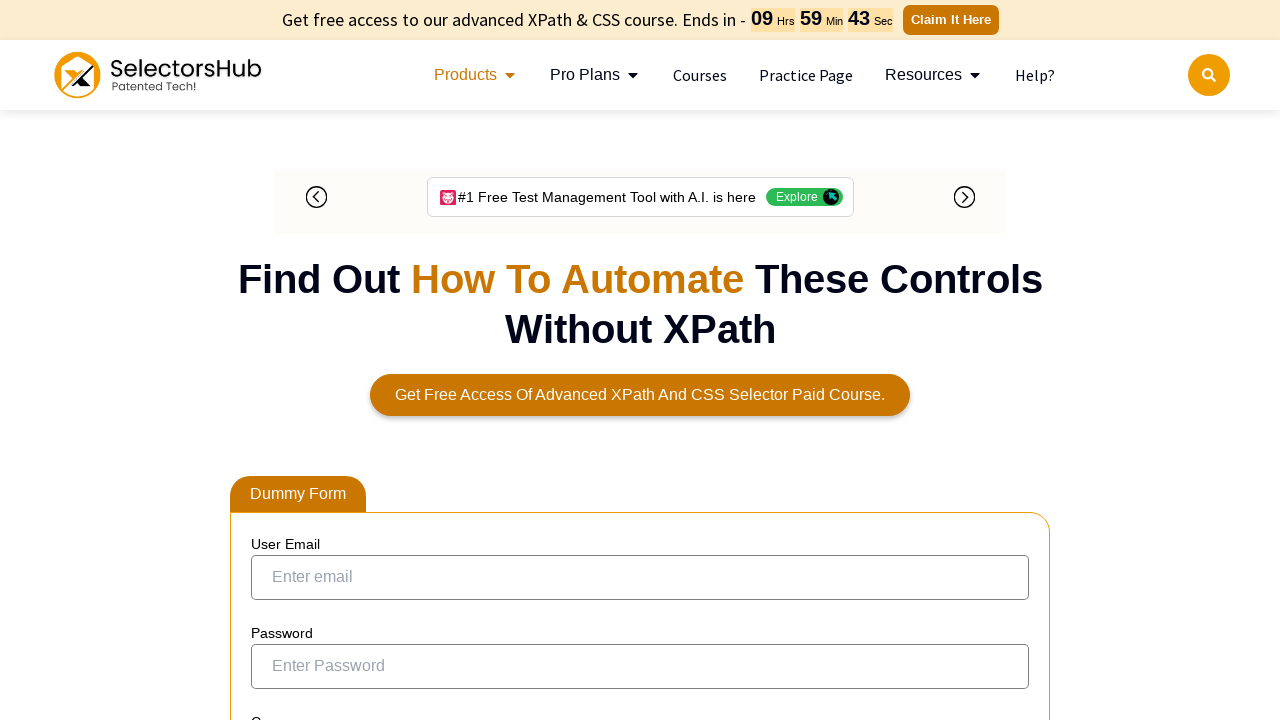

Located cell at row 4, column 5
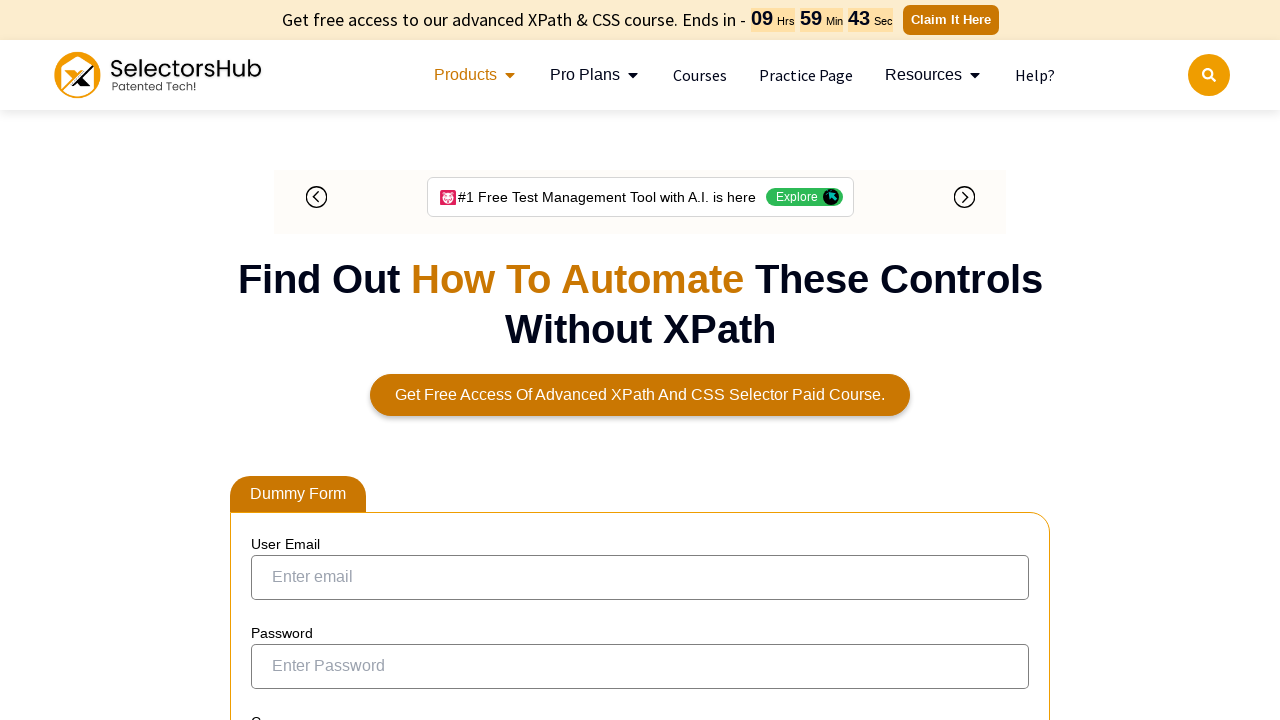

Read text from cell [4,5]: 'Enabled'
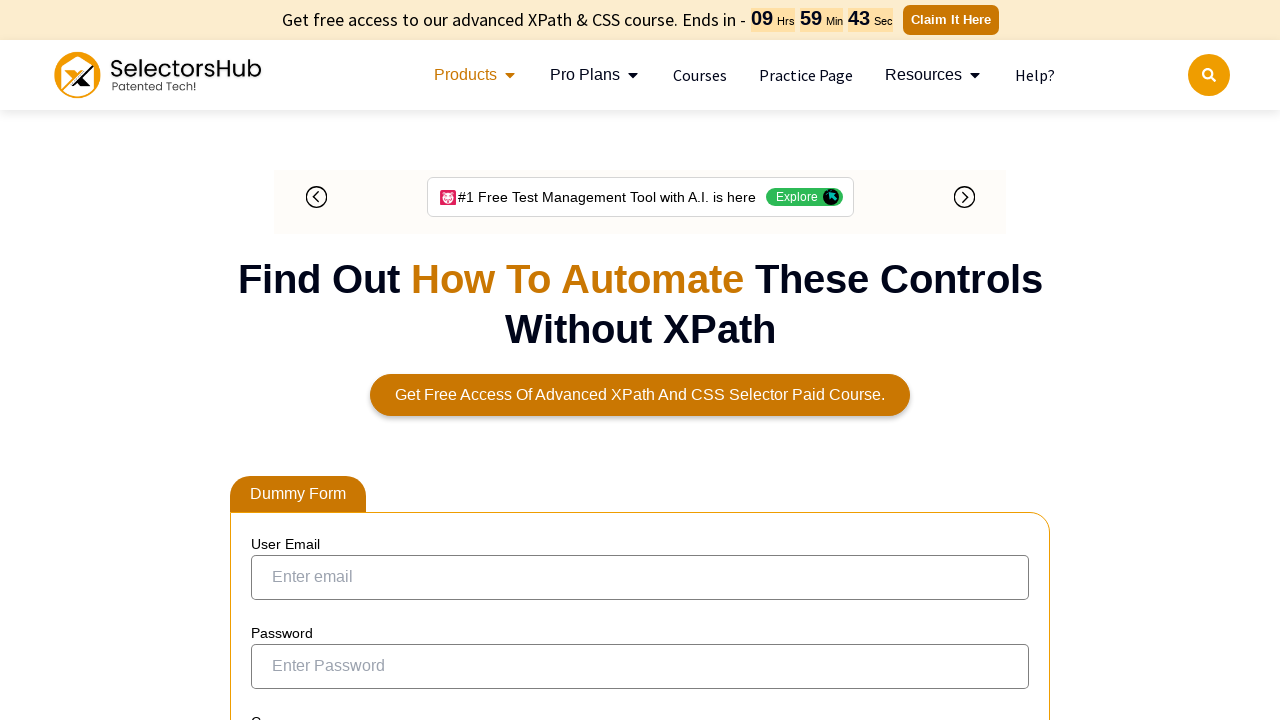

Located cell at row 5, column 1
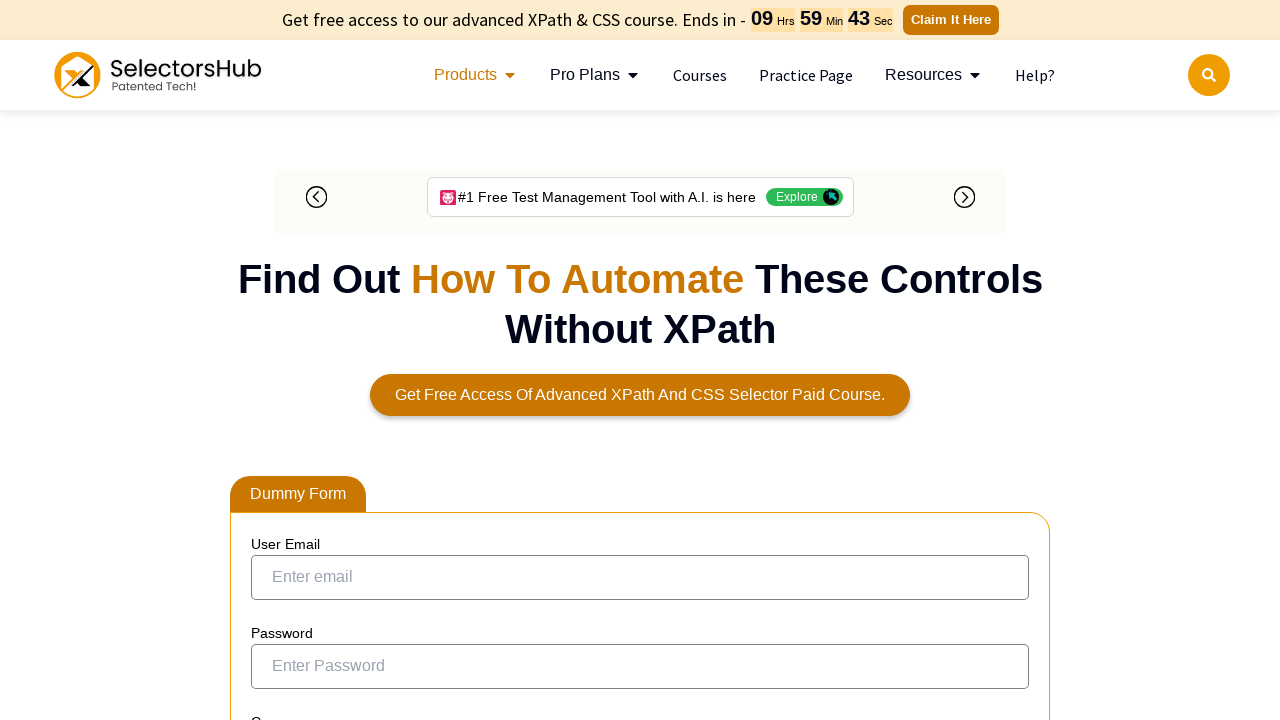

Read text from cell [5,1]: ''
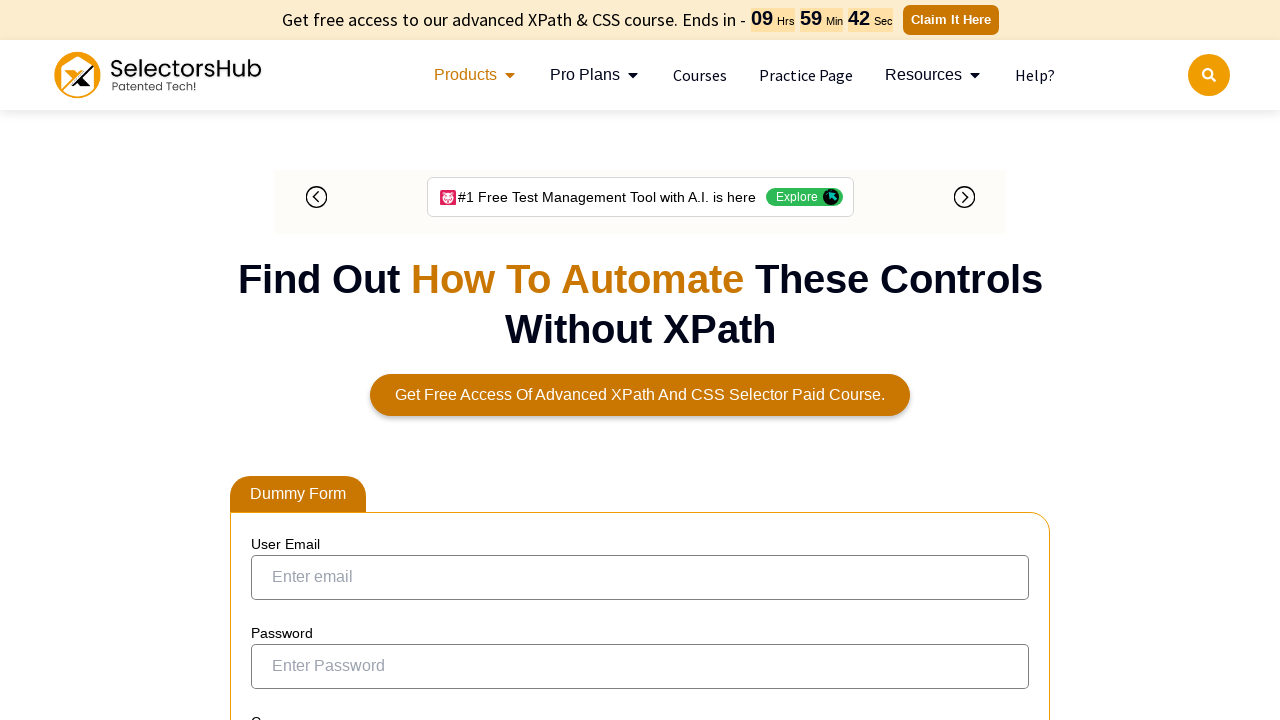

Located cell at row 5, column 2
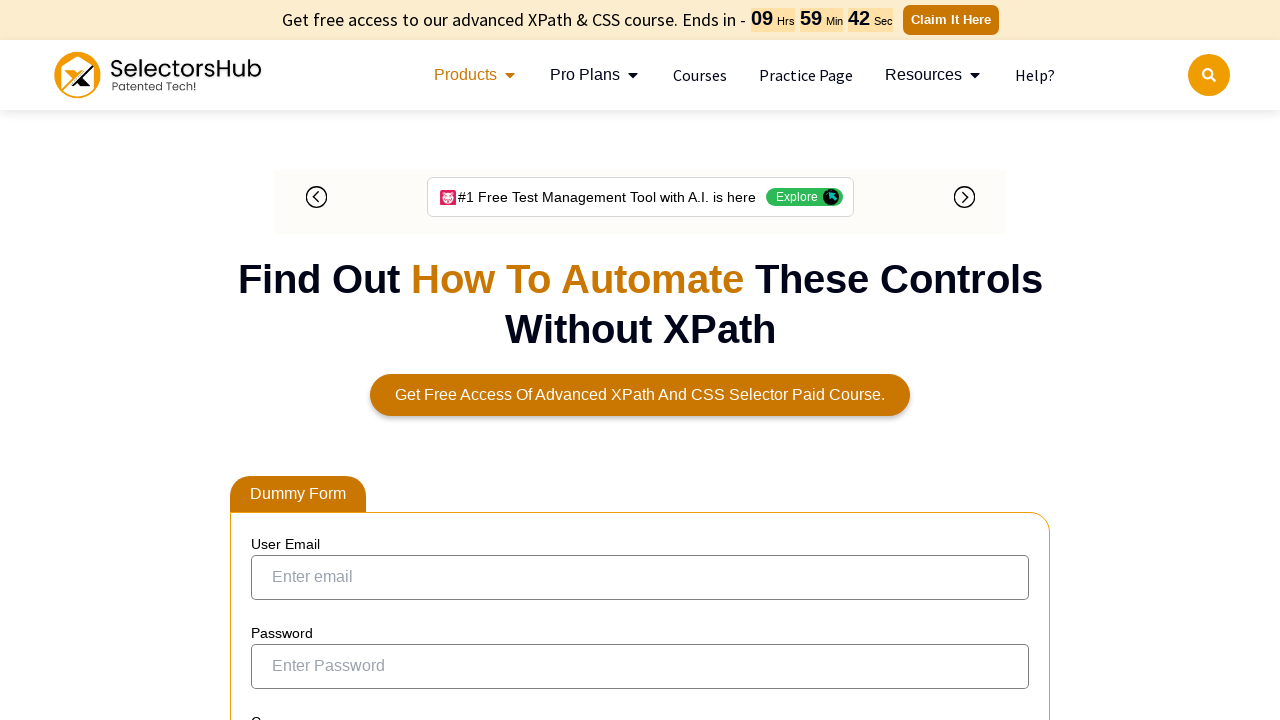

Read text from cell [5,2]: 'Jordan.Mathews'
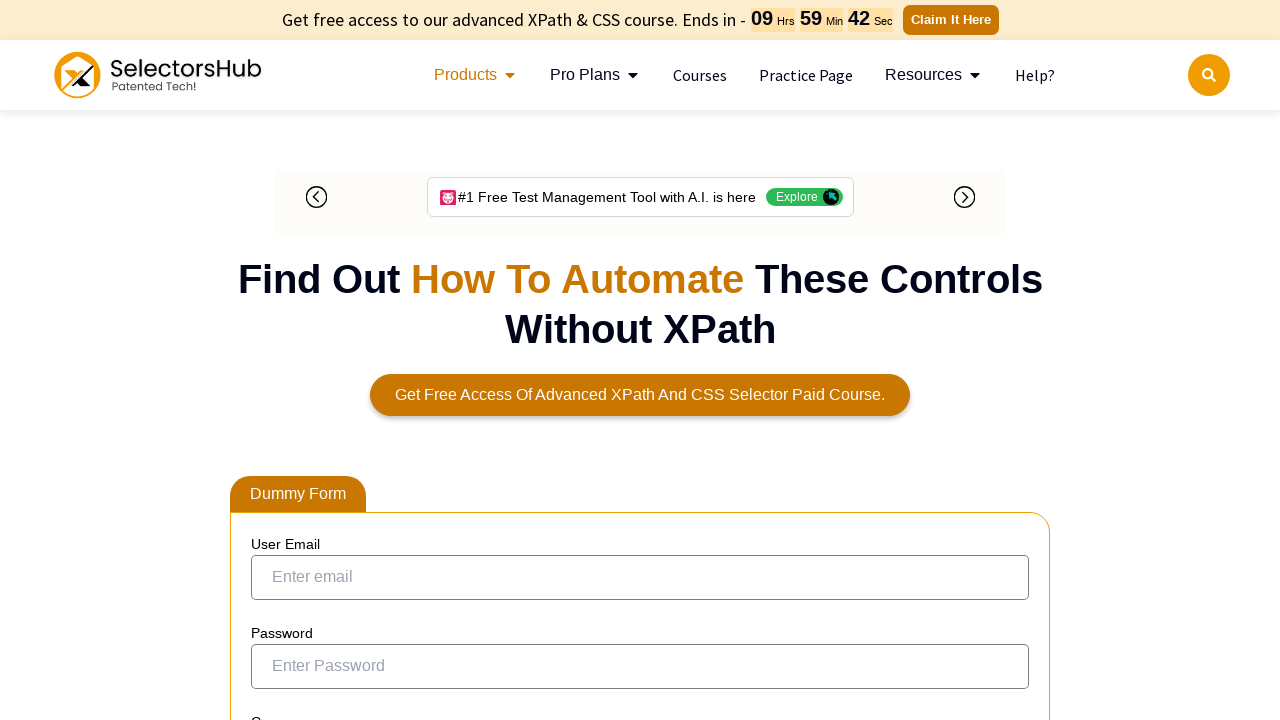

Located cell at row 5, column 3
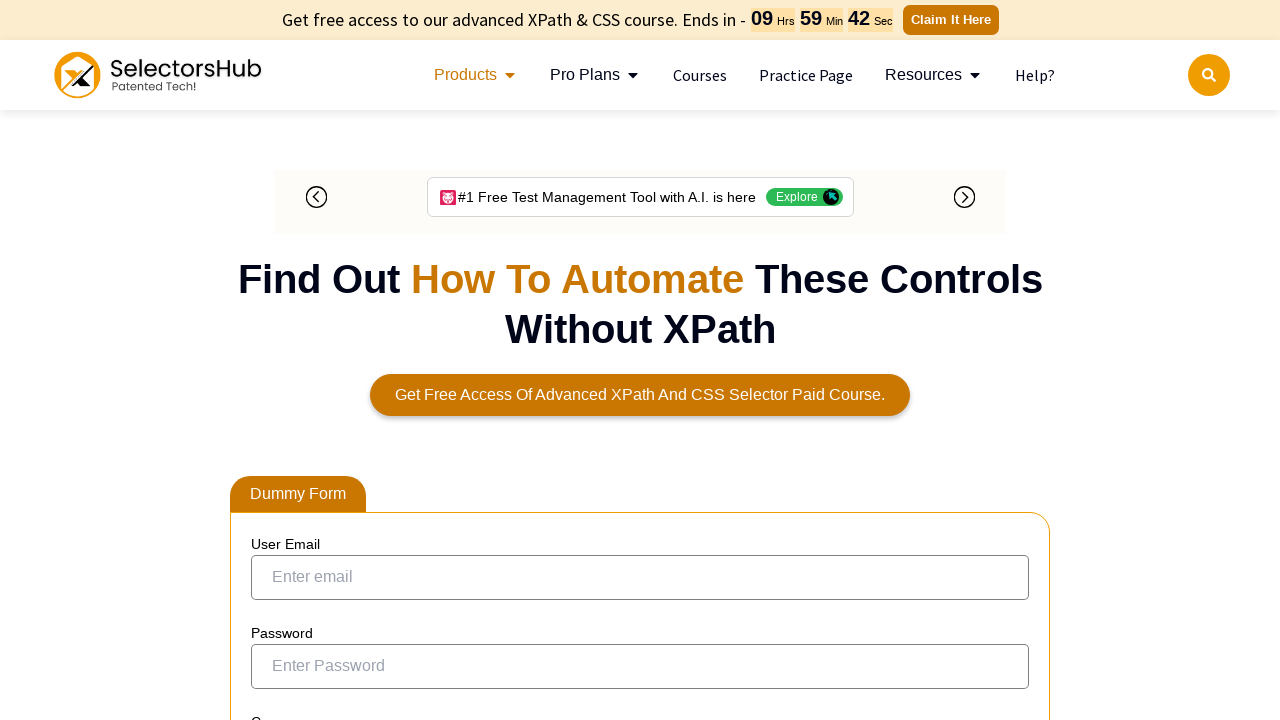

Read text from cell [5,3]: 'ESS'
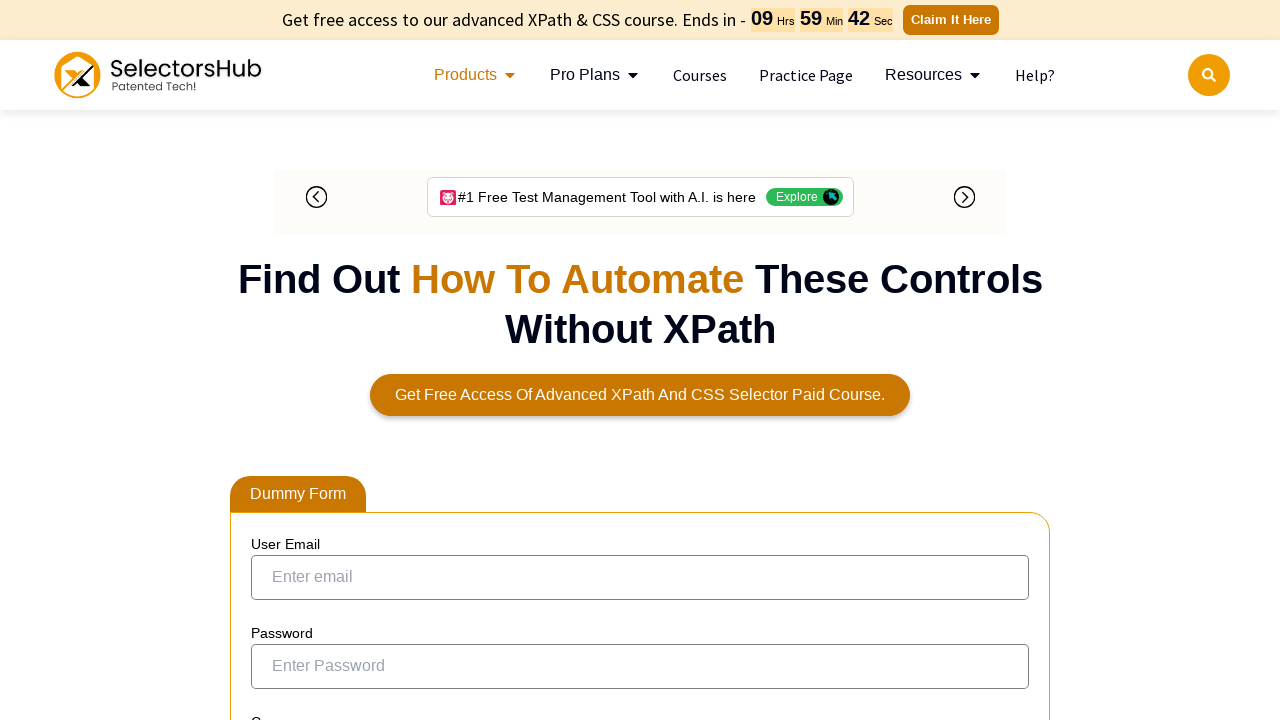

Located cell at row 5, column 4
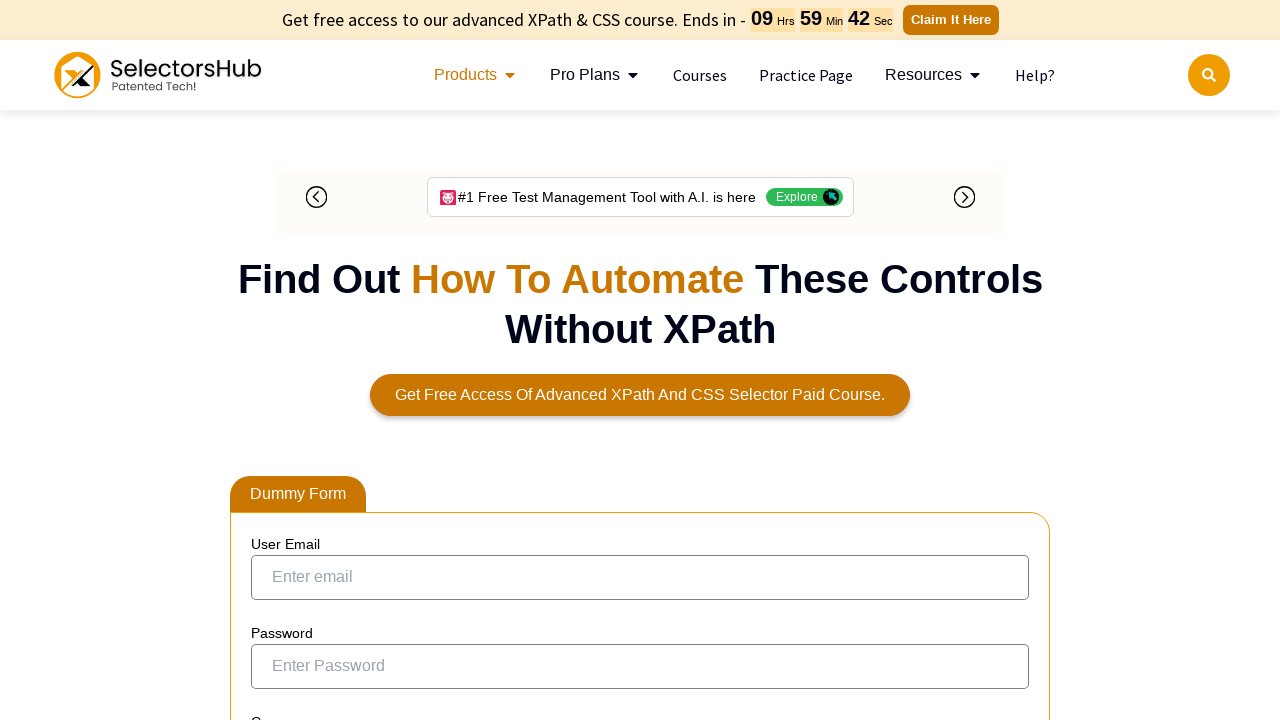

Read text from cell [5,4]: 'Jordan Mathews'
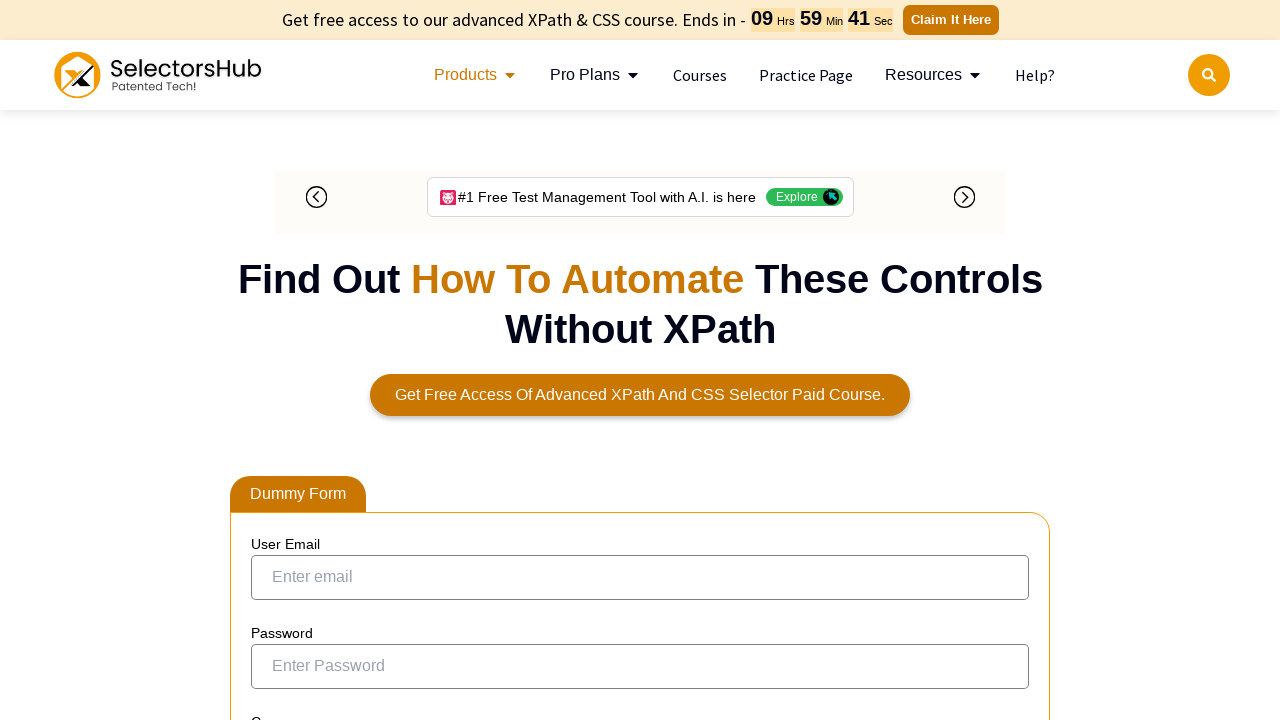

Located cell at row 5, column 5
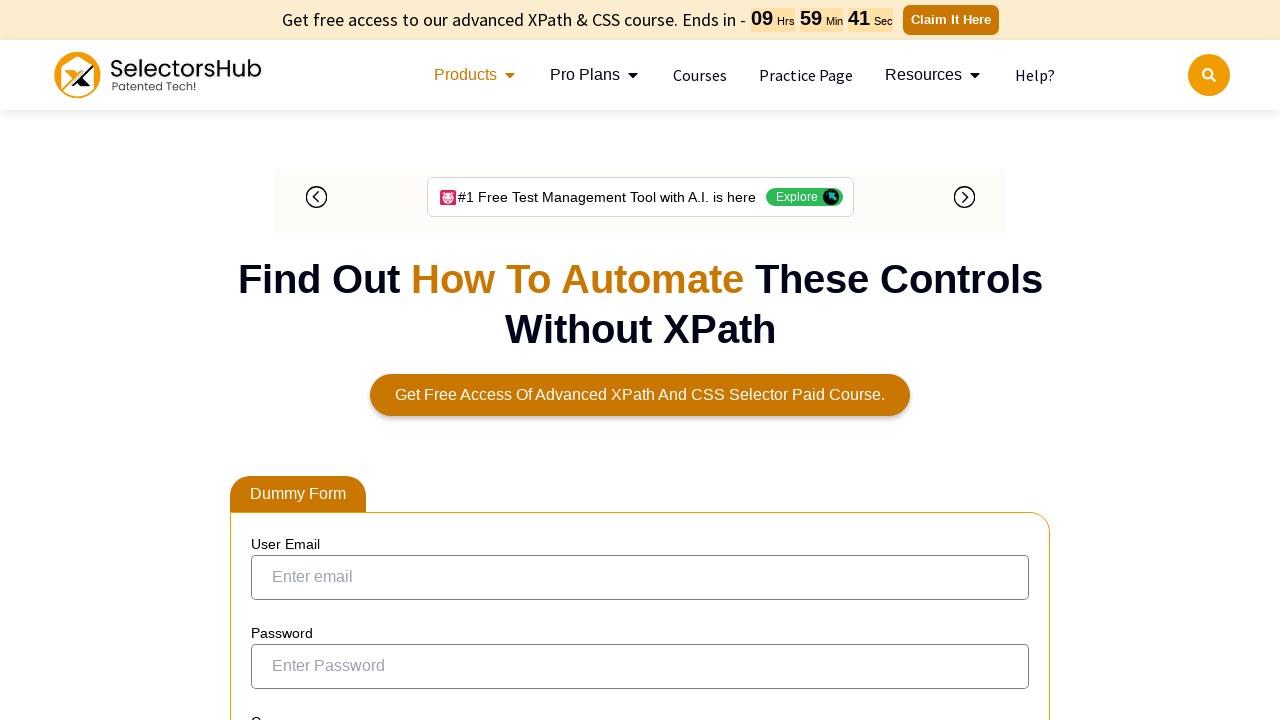

Read text from cell [5,5]: 'Enabled'
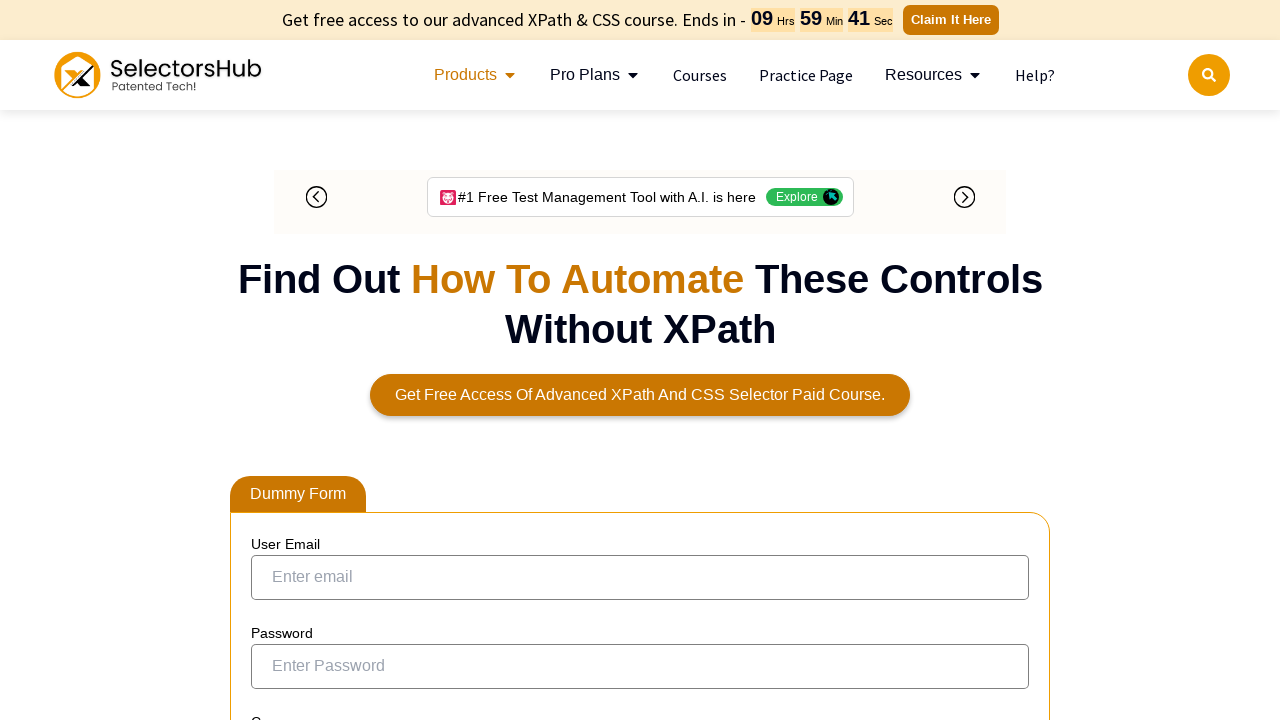

Located cell at row 6, column 1
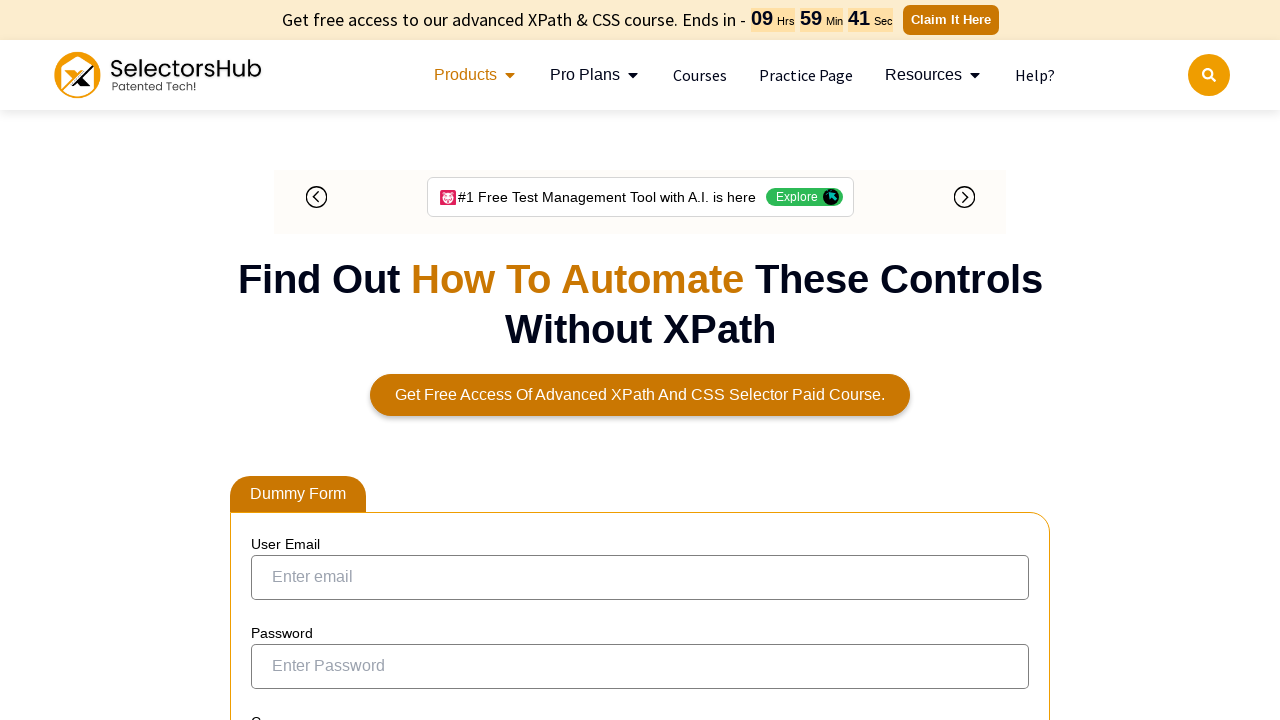

Read text from cell [6,1]: ''
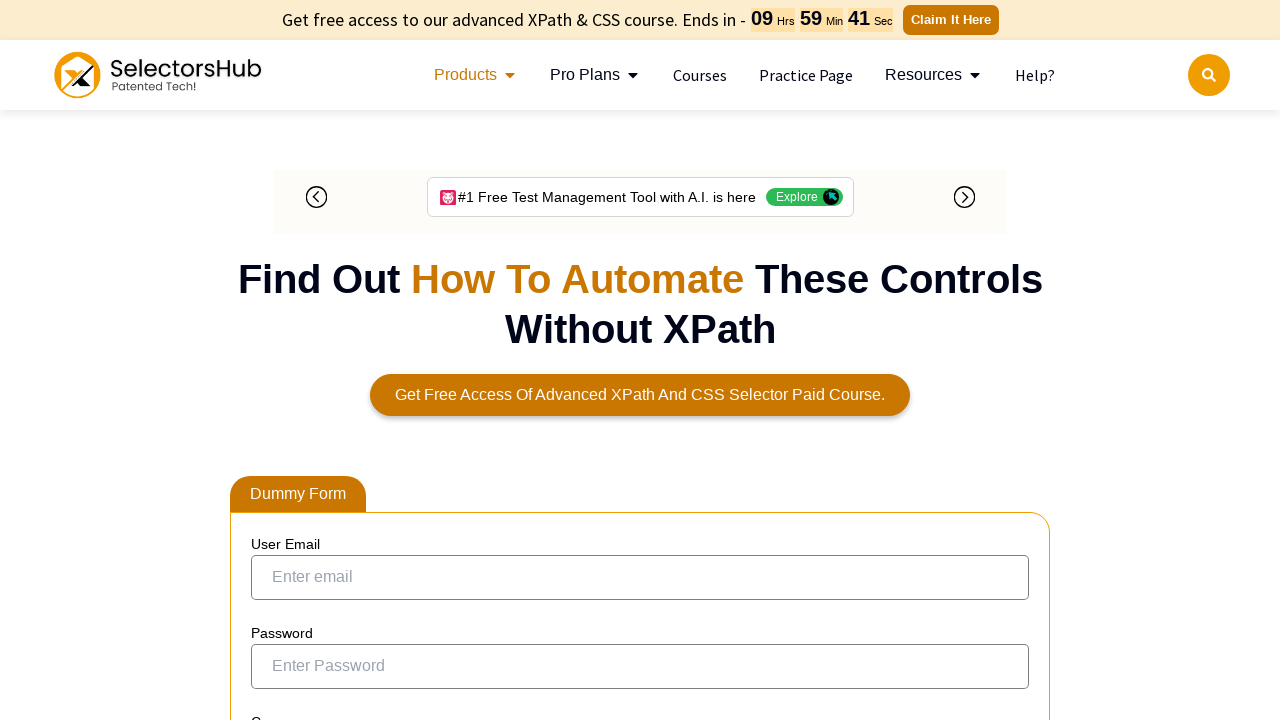

Located cell at row 6, column 2
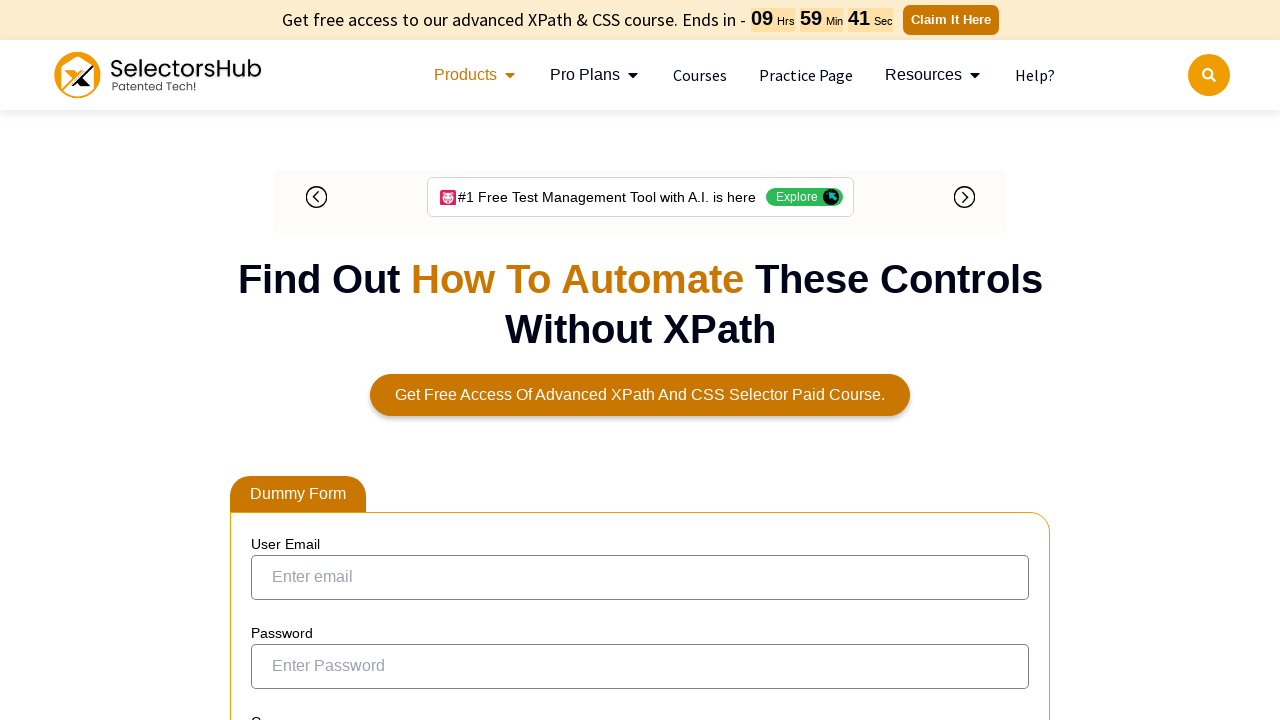

Read text from cell [6,2]: 'Kevin.Mathews'
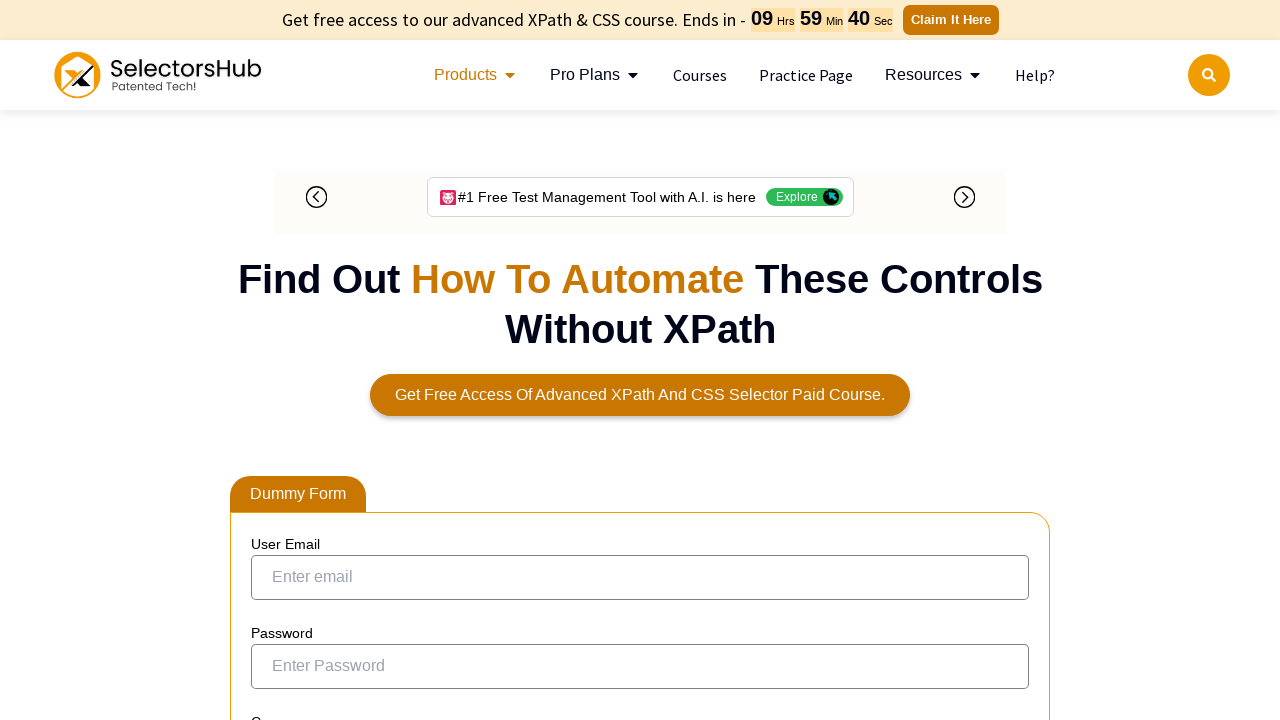

Located cell at row 6, column 3
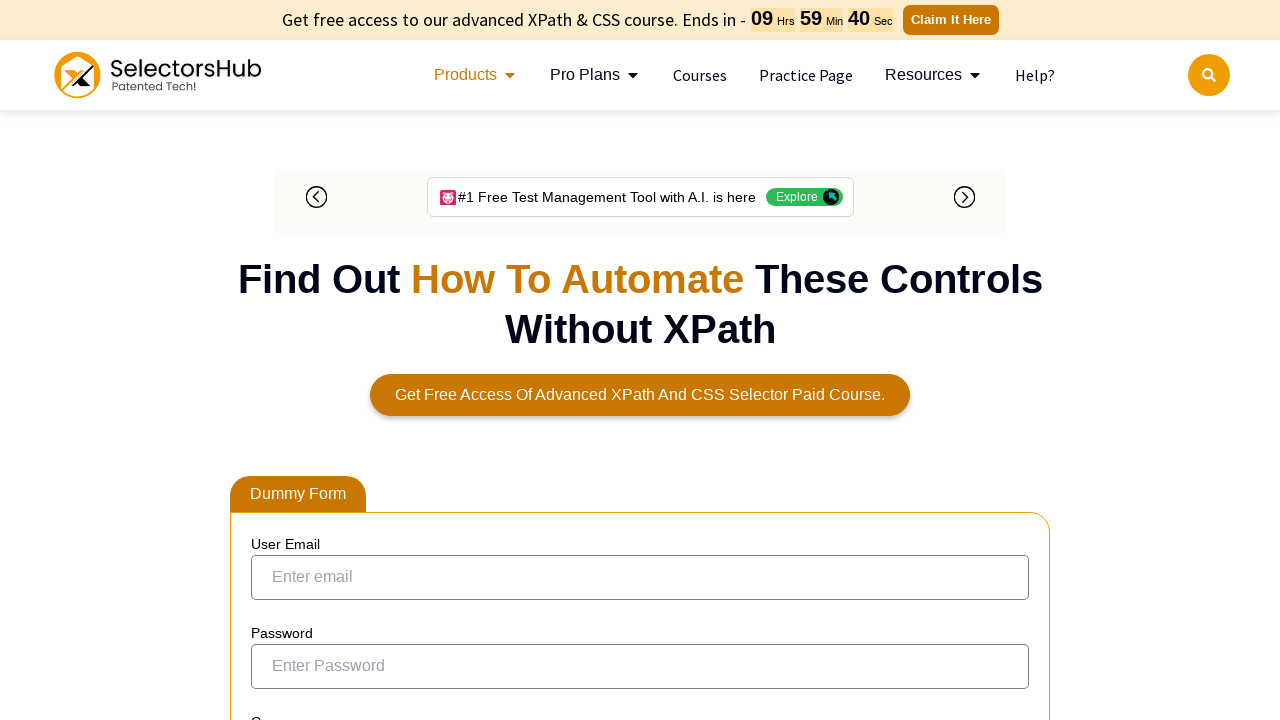

Read text from cell [6,3]: 'ESS'
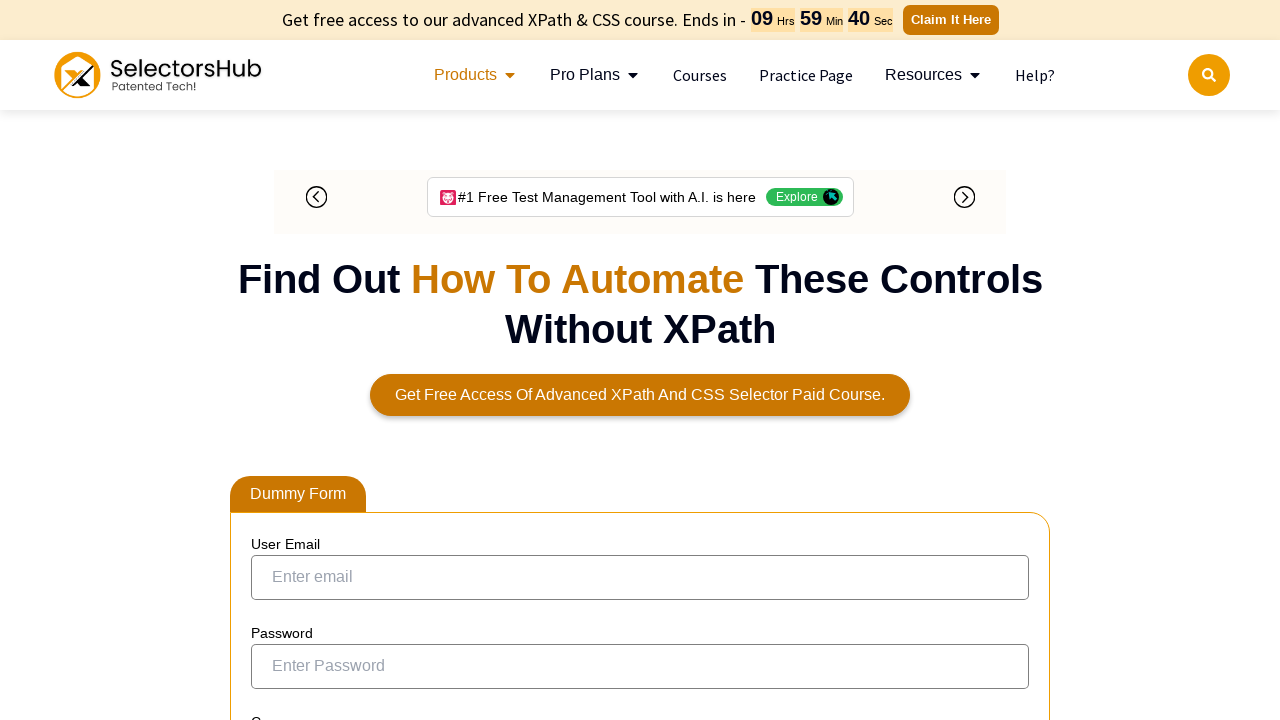

Located cell at row 6, column 4
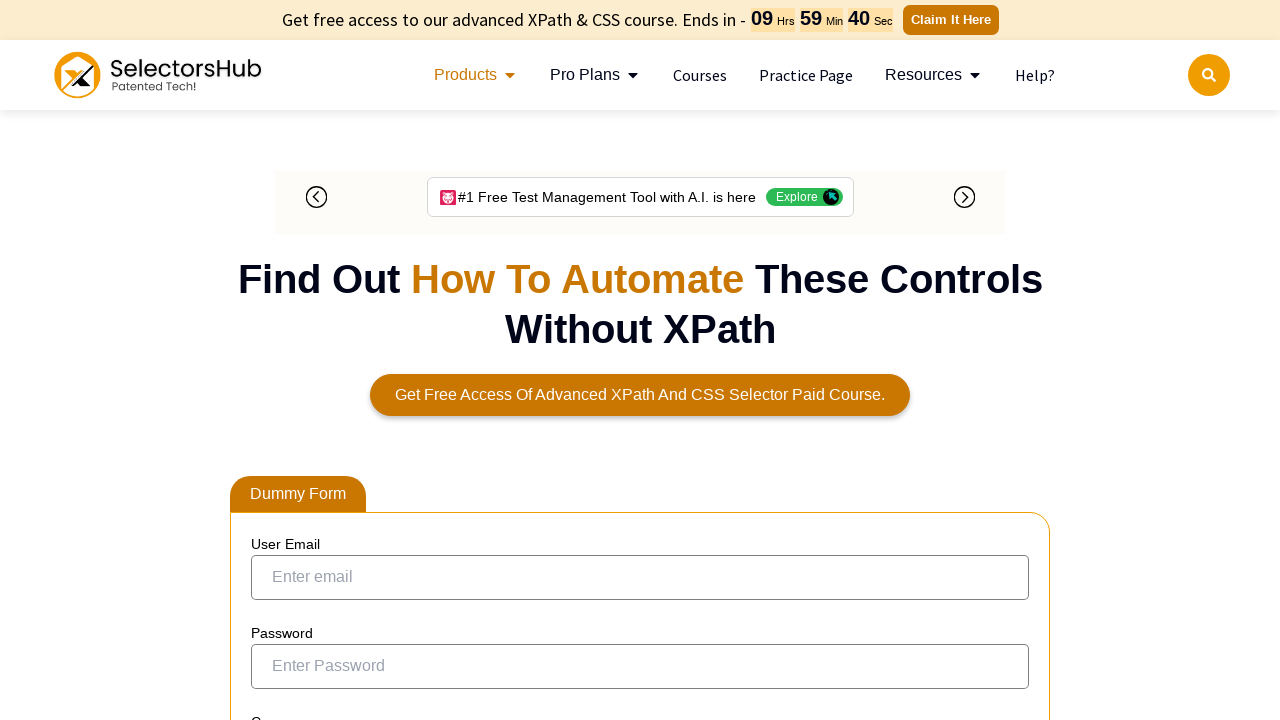

Read text from cell [6,4]: 'Kevin Mathews'
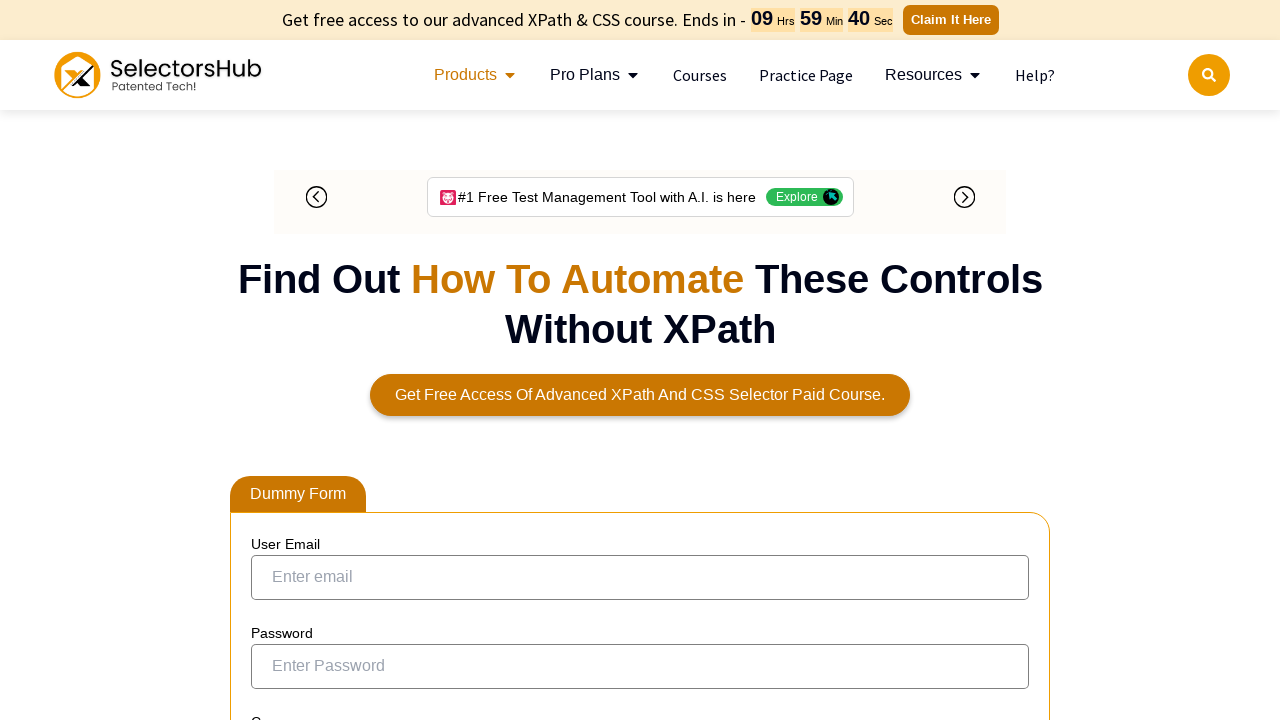

Located cell at row 6, column 5
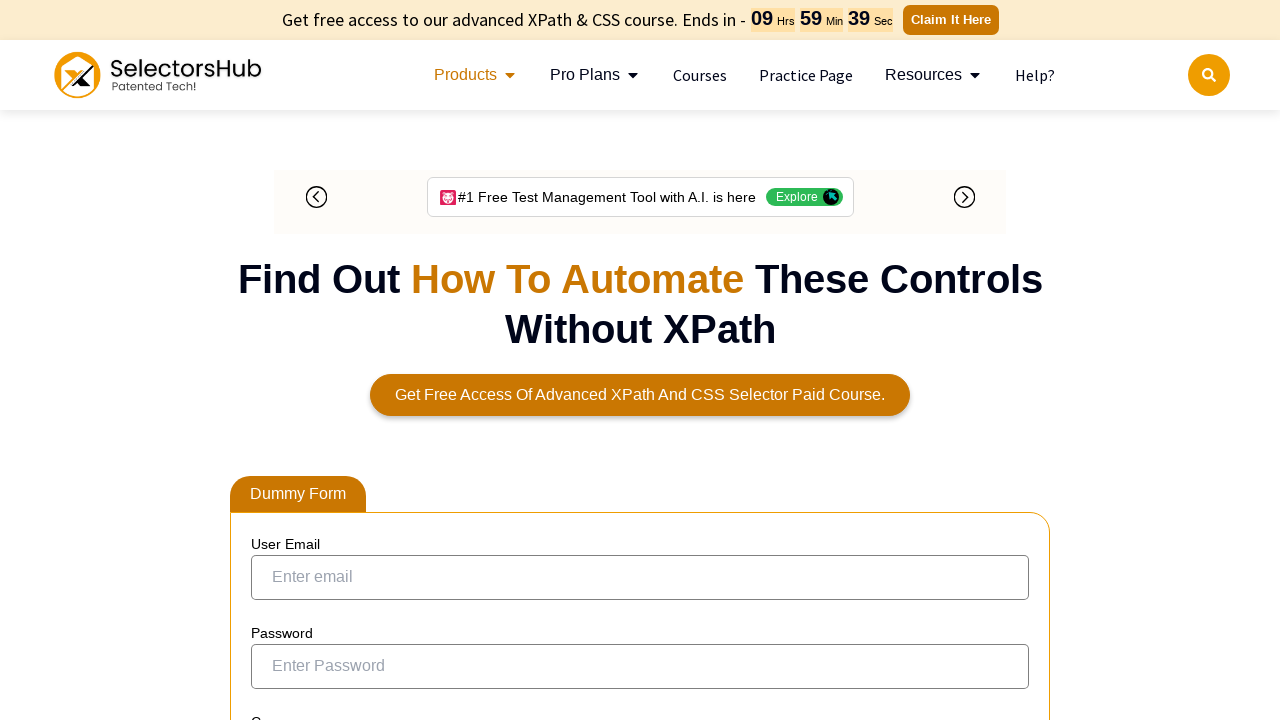

Read text from cell [6,5]: 'Enabled'
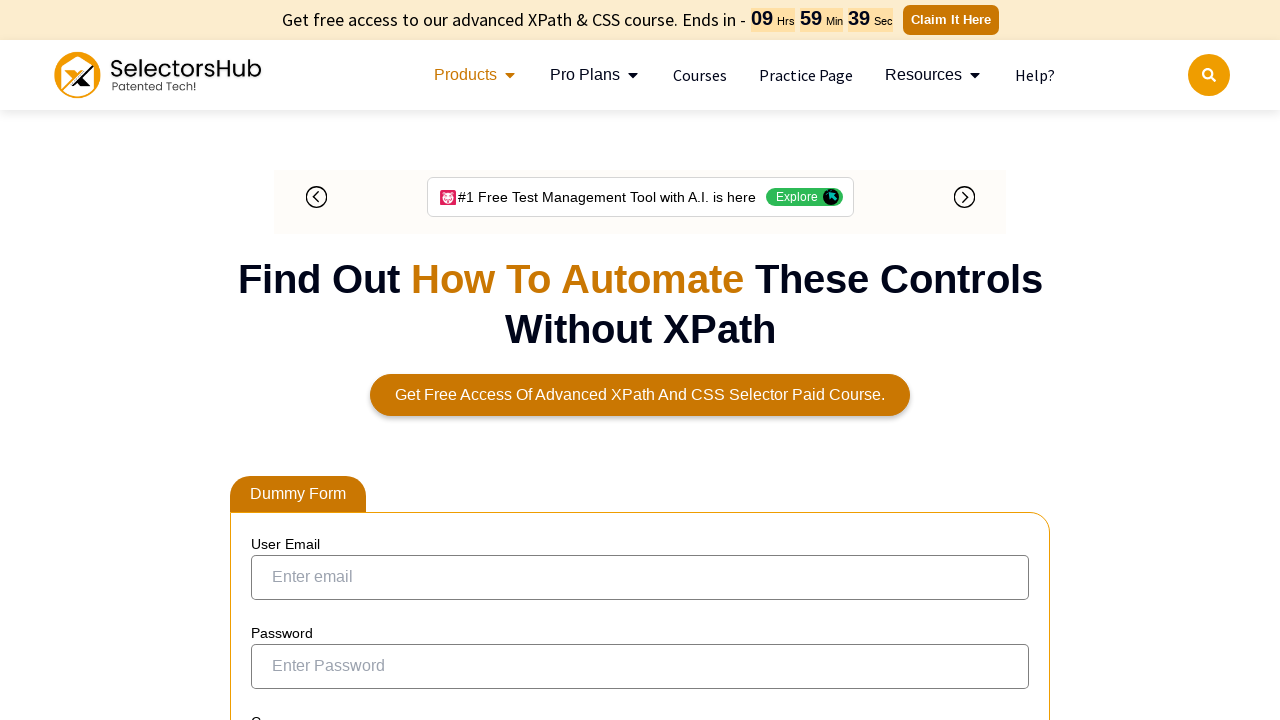

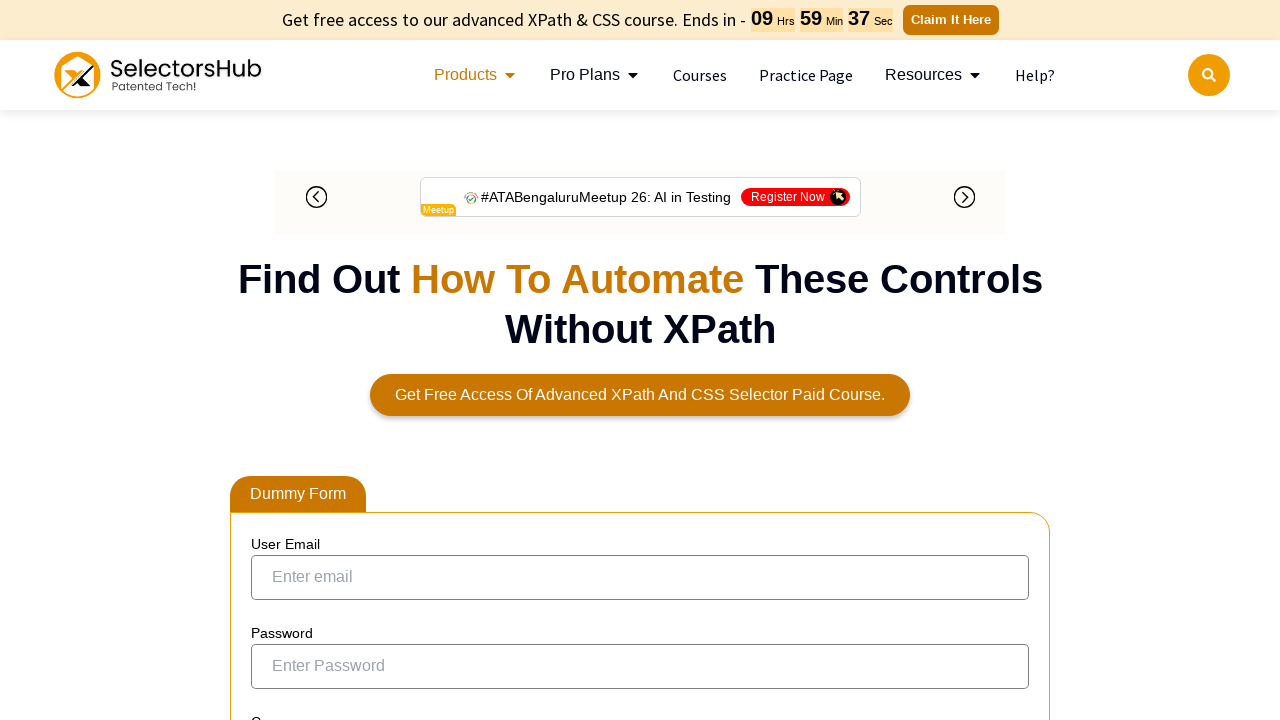